Tests the hamburger menu navigation on the American Society of Hematology website by clicking through each menu link (Research, Education, Advocacy, Careers, Meetings, Publications, Awards, Newsroom, About ASH, ASH Foundation) and verifying navigation to the correct pages.

Starting URL: https://www.hematology.org/

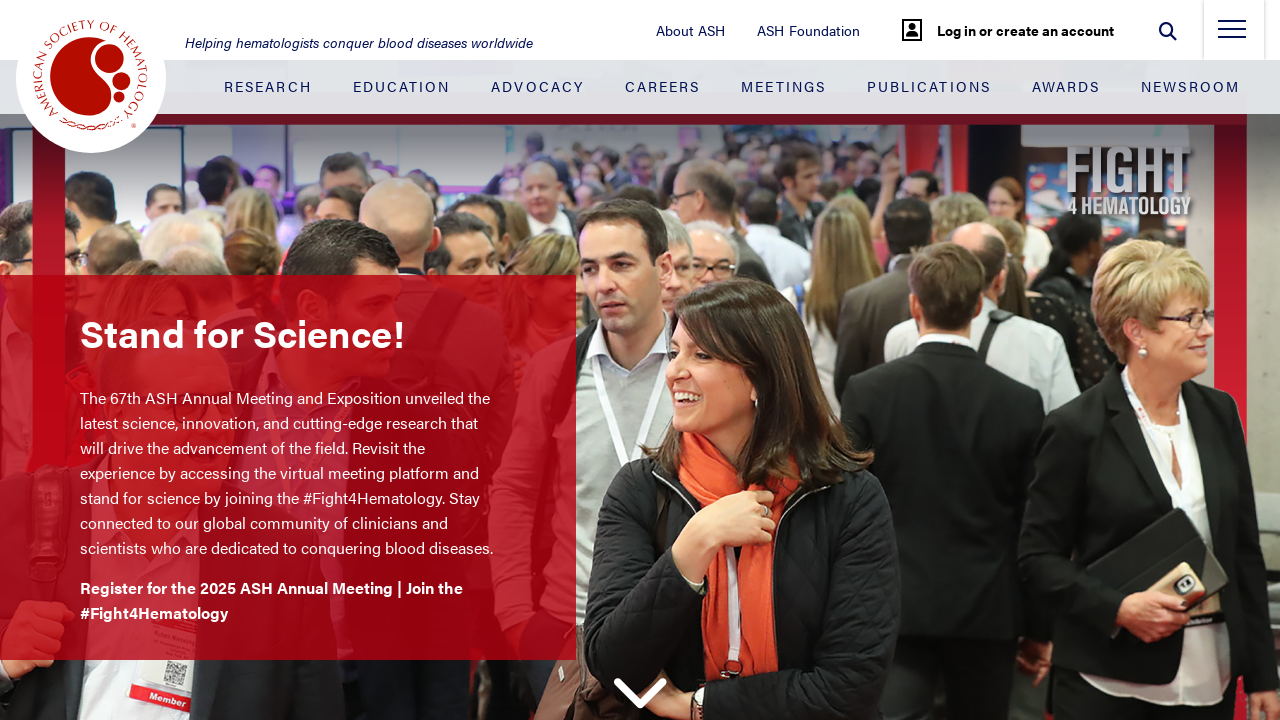

Set viewport size to 1400x1214 to trigger hamburger menu
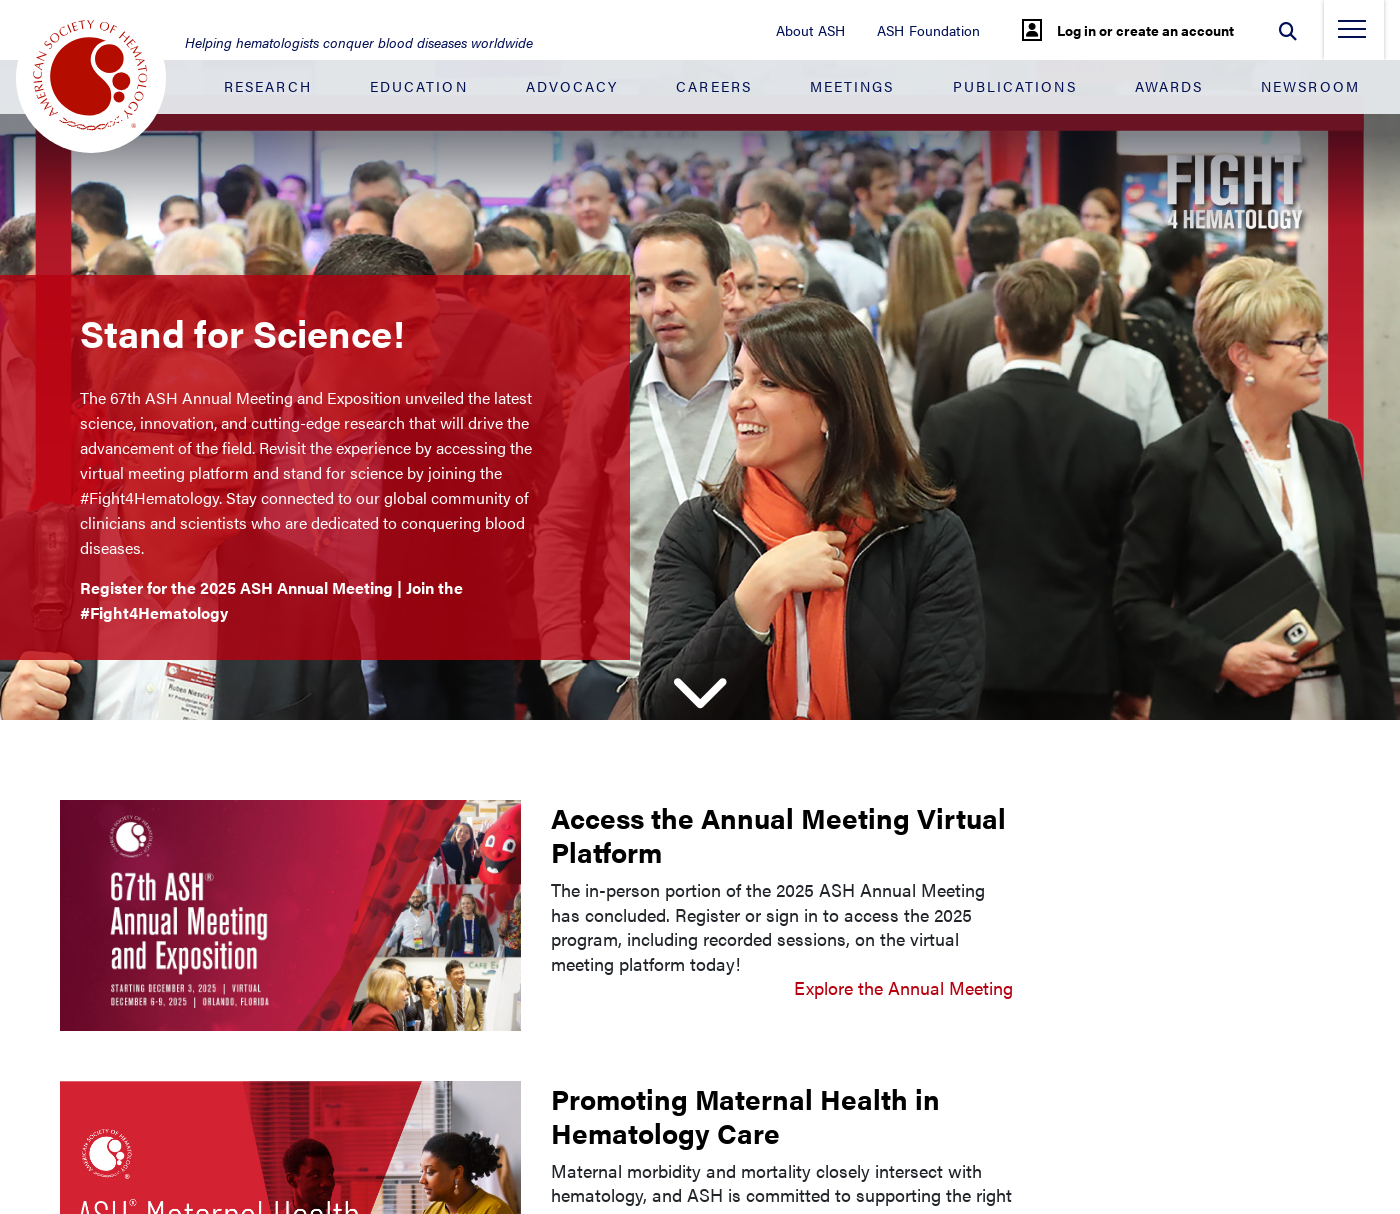

Clicked hamburger menu toggle at (1352, 35) on .nav-toggle
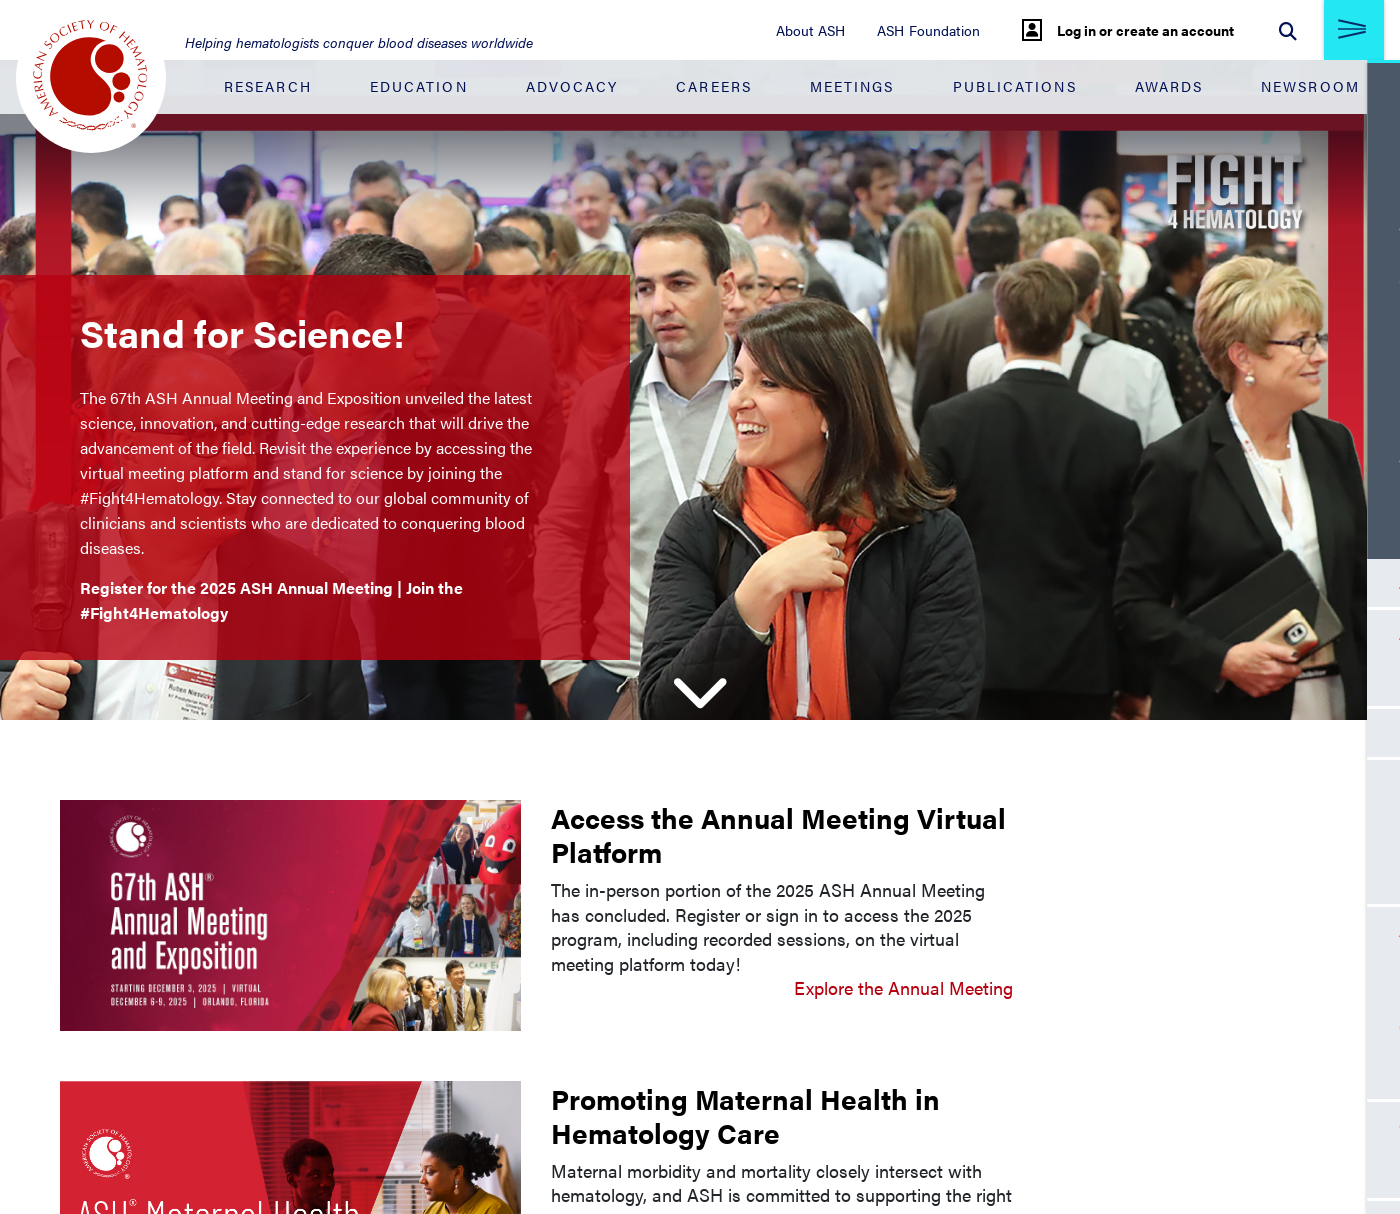

Clicked Research menu link at (1225, 108) on .side-menu-container__blue-section .nav-item:nth-child(1) > .nav-link
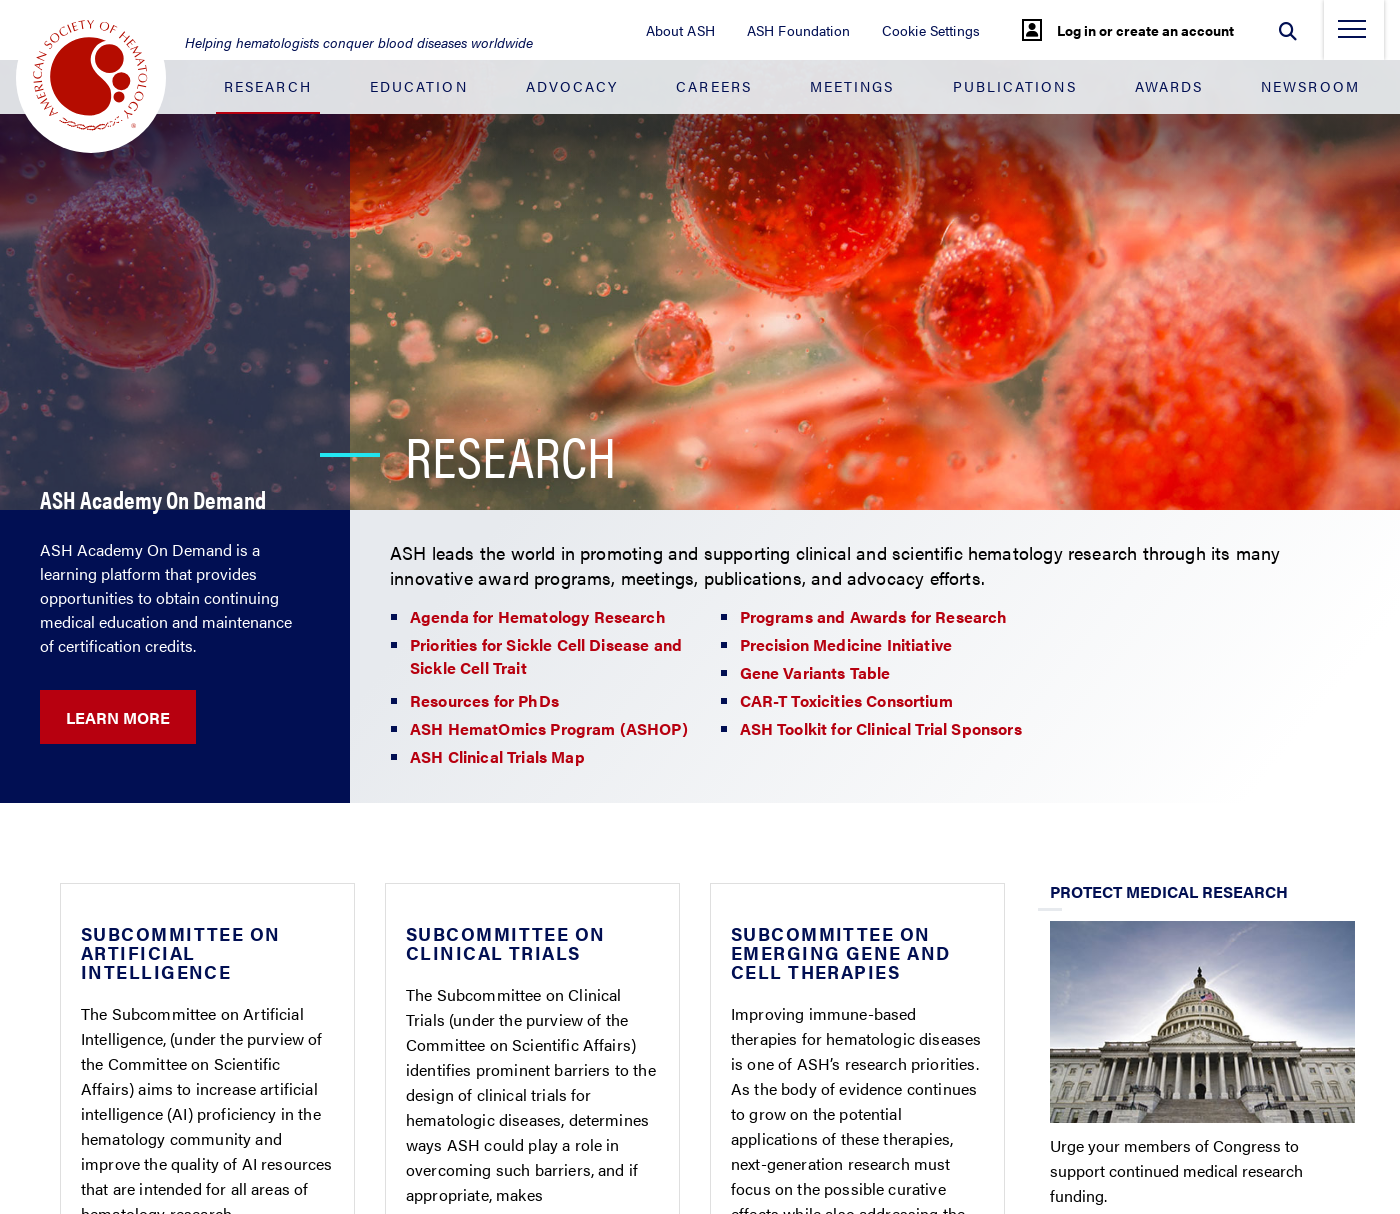

Navigated to Research page
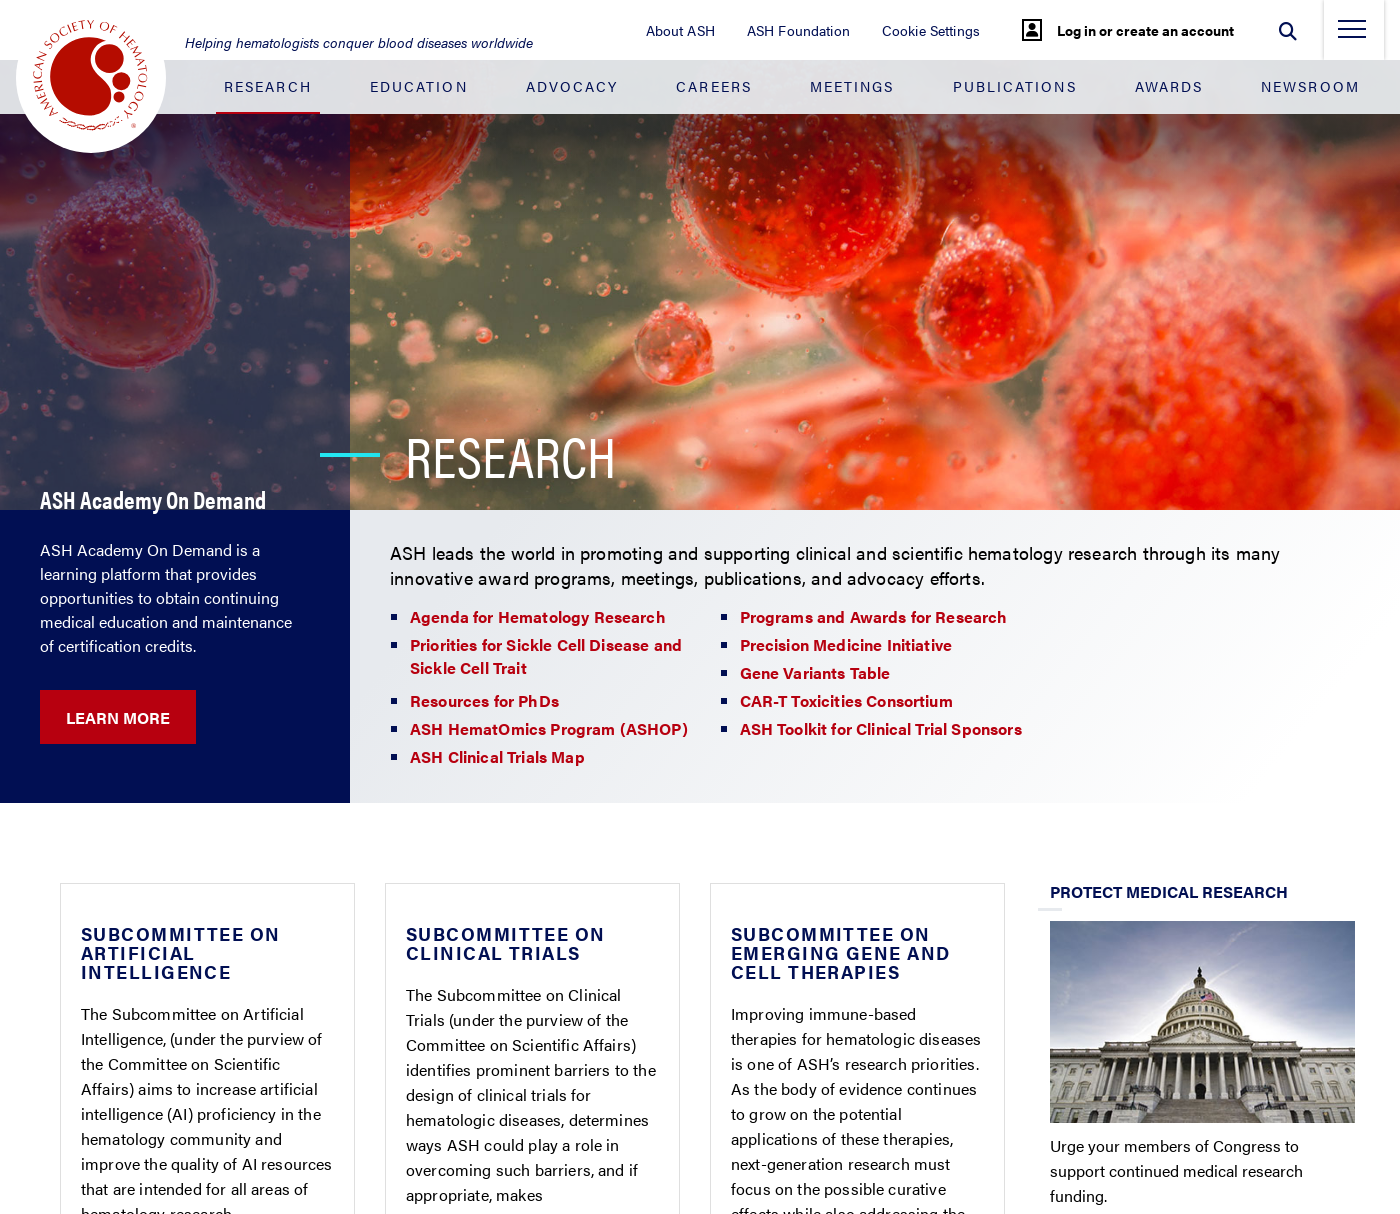

Clicked hamburger menu toggle at (1352, 35) on .nav-toggle
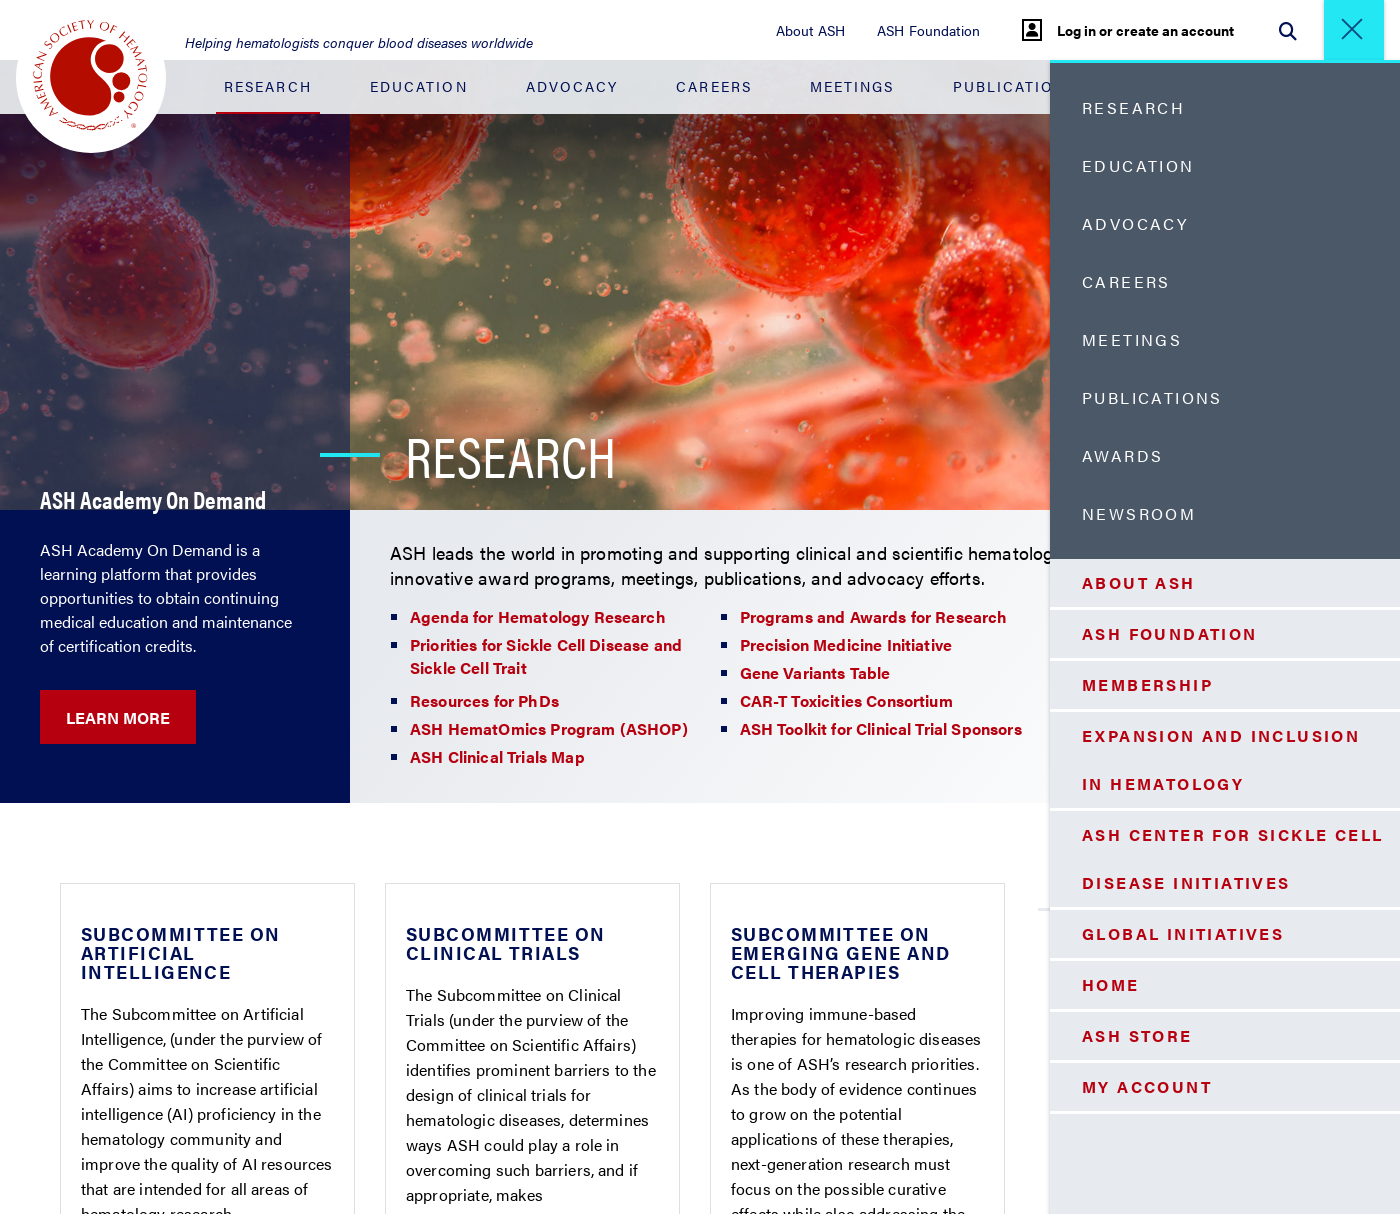

Clicked Education menu link at (1225, 166) on .side-menu-container__blue-section .nav-item:nth-child(2) > .nav-link
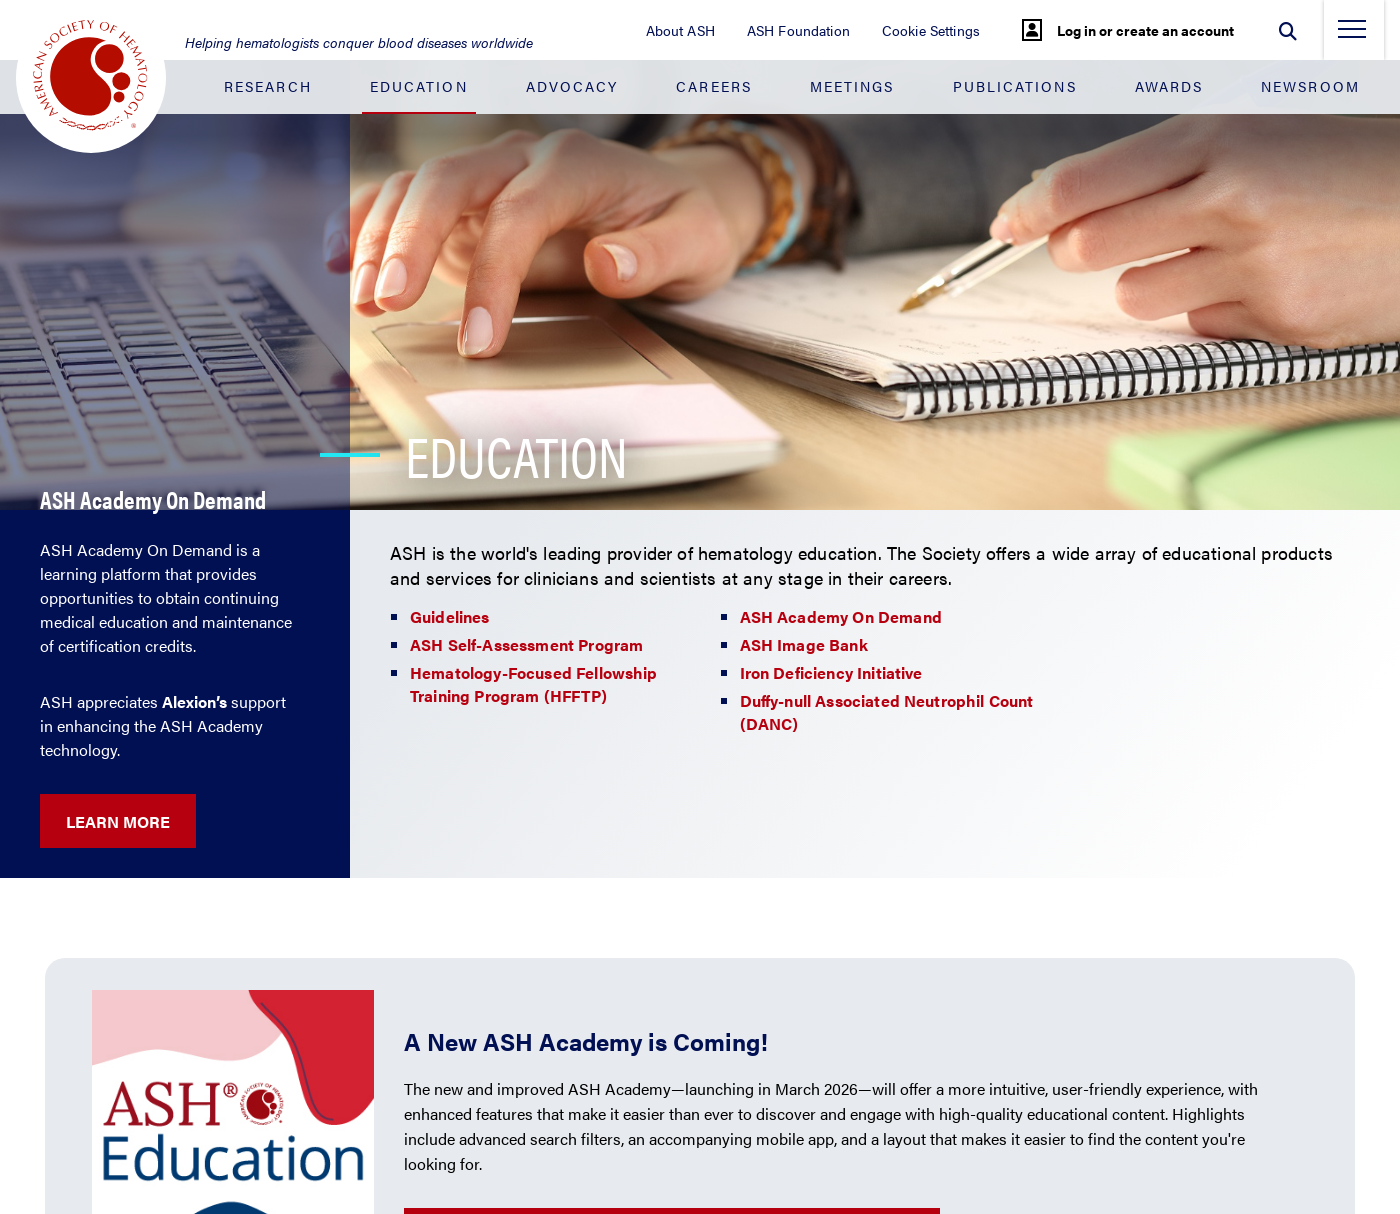

Navigated to Education page
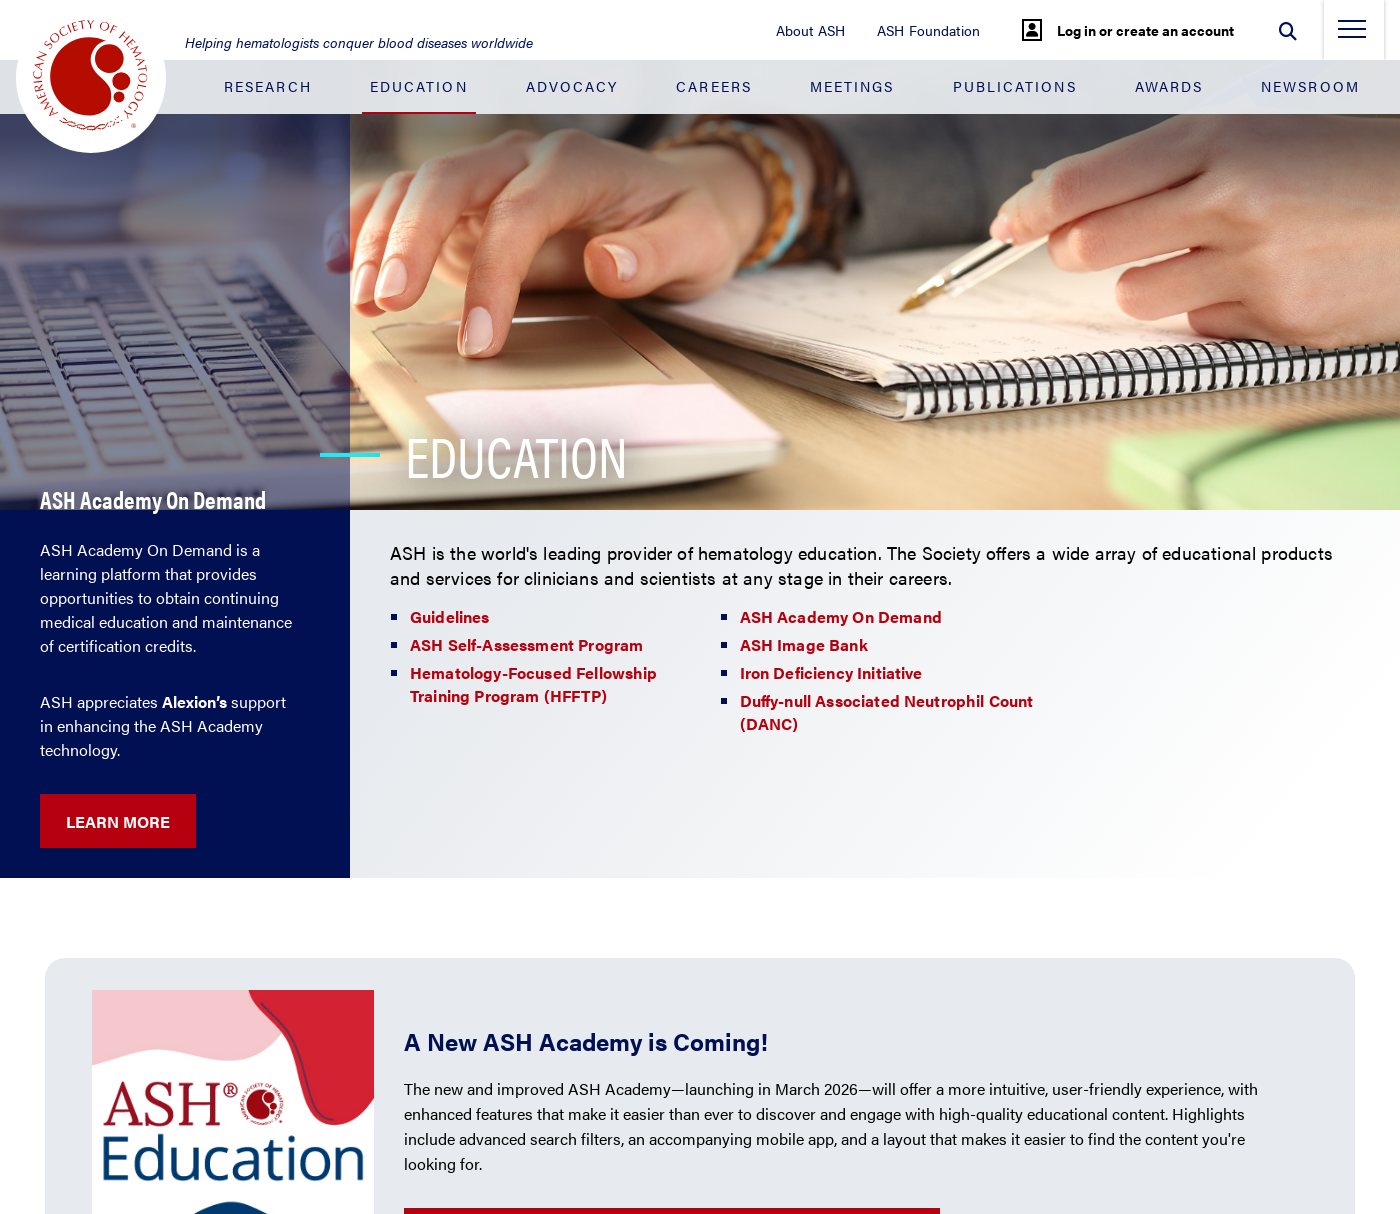

Clicked hamburger menu toggle at (1352, 35) on .nav-toggle
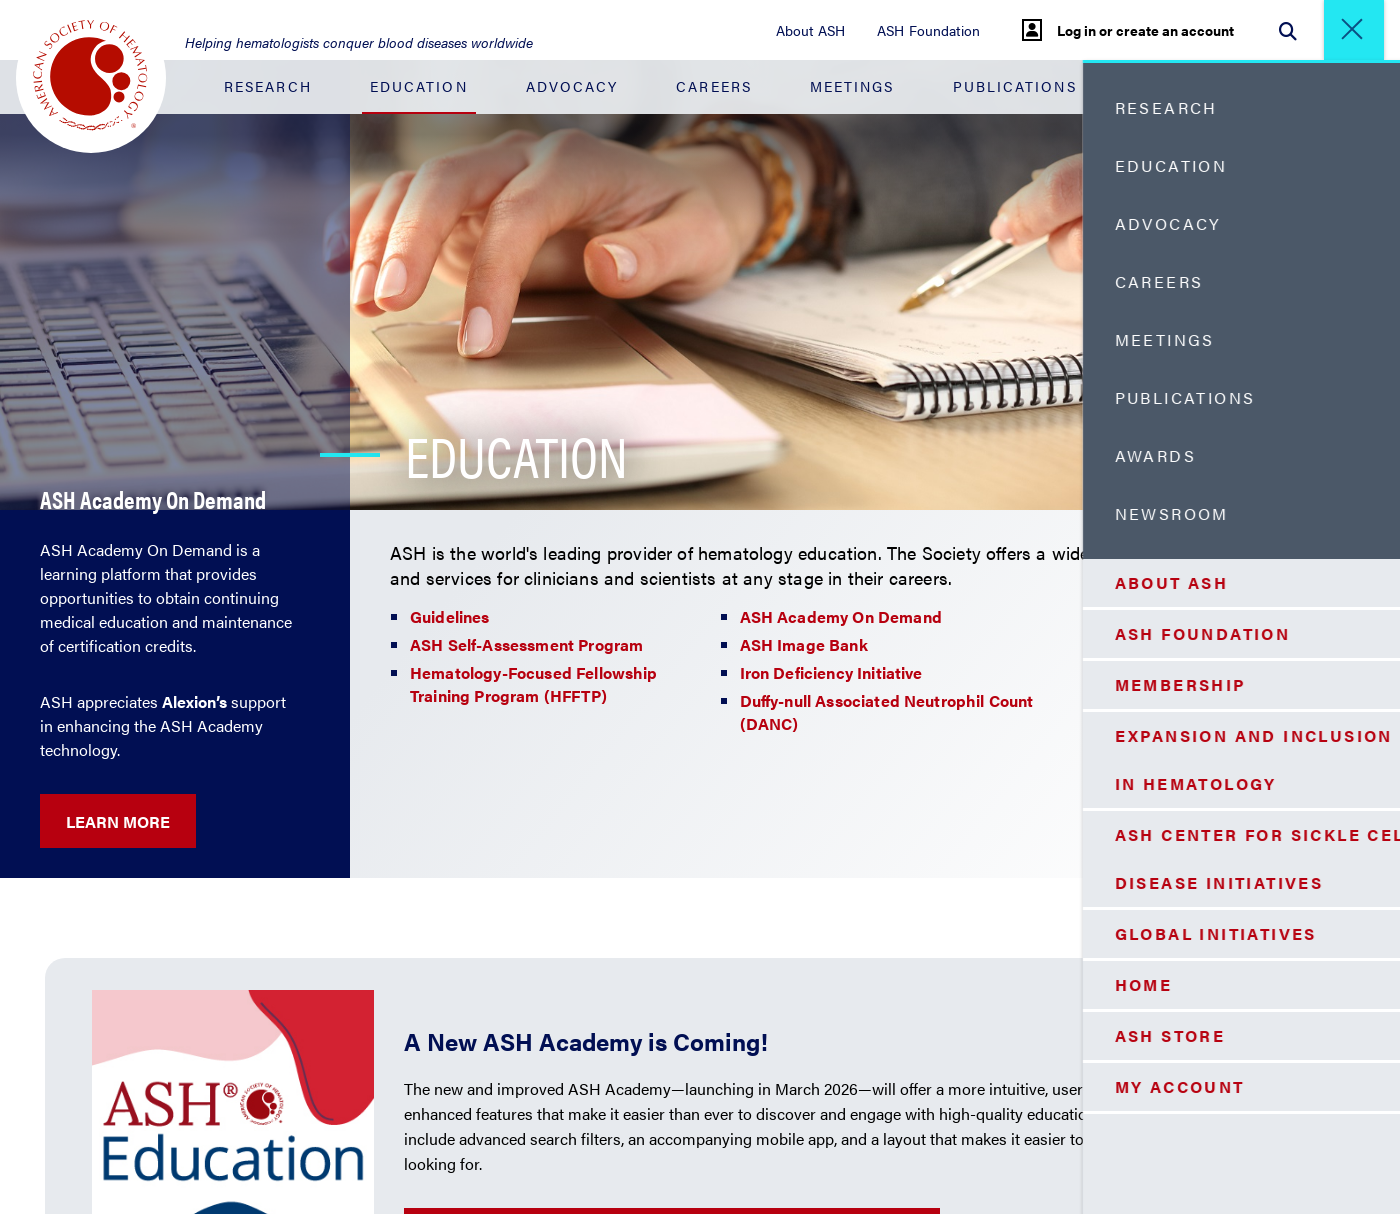

Clicked Advocacy menu link at (1225, 224) on .side-menu-container__blue-section .nav-item:nth-child(3) > .nav-link
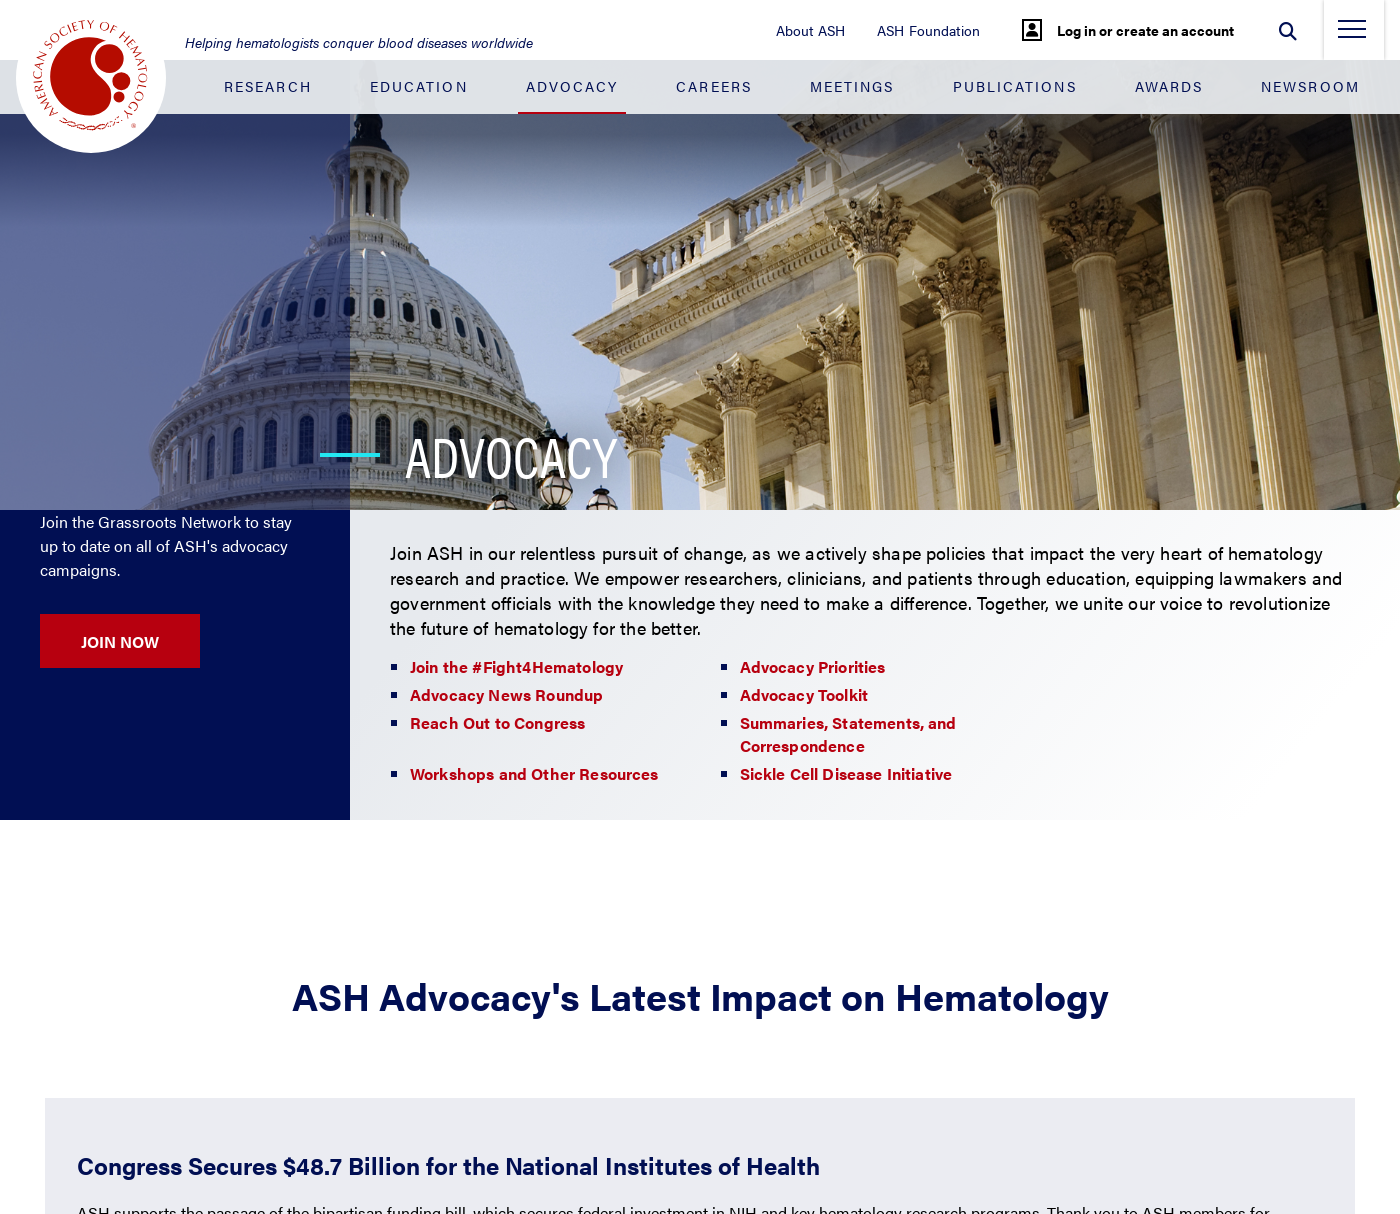

Navigated to Advocacy page
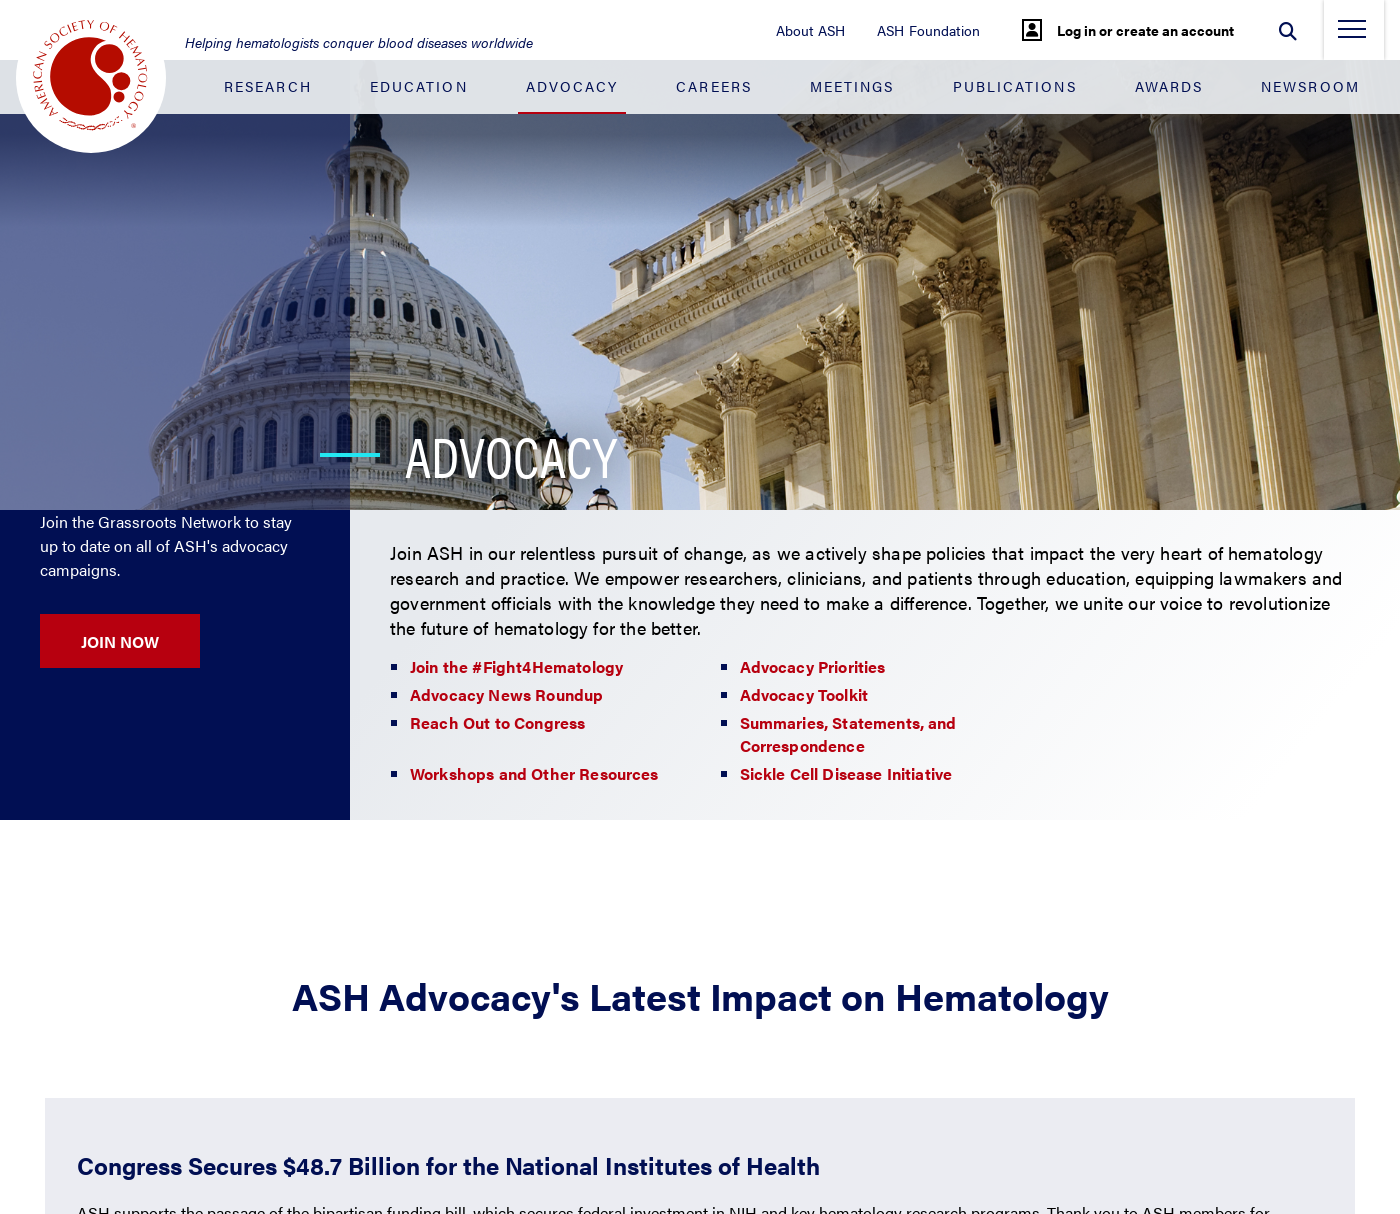

Clicked hamburger menu toggle at (1352, 35) on .nav-toggle
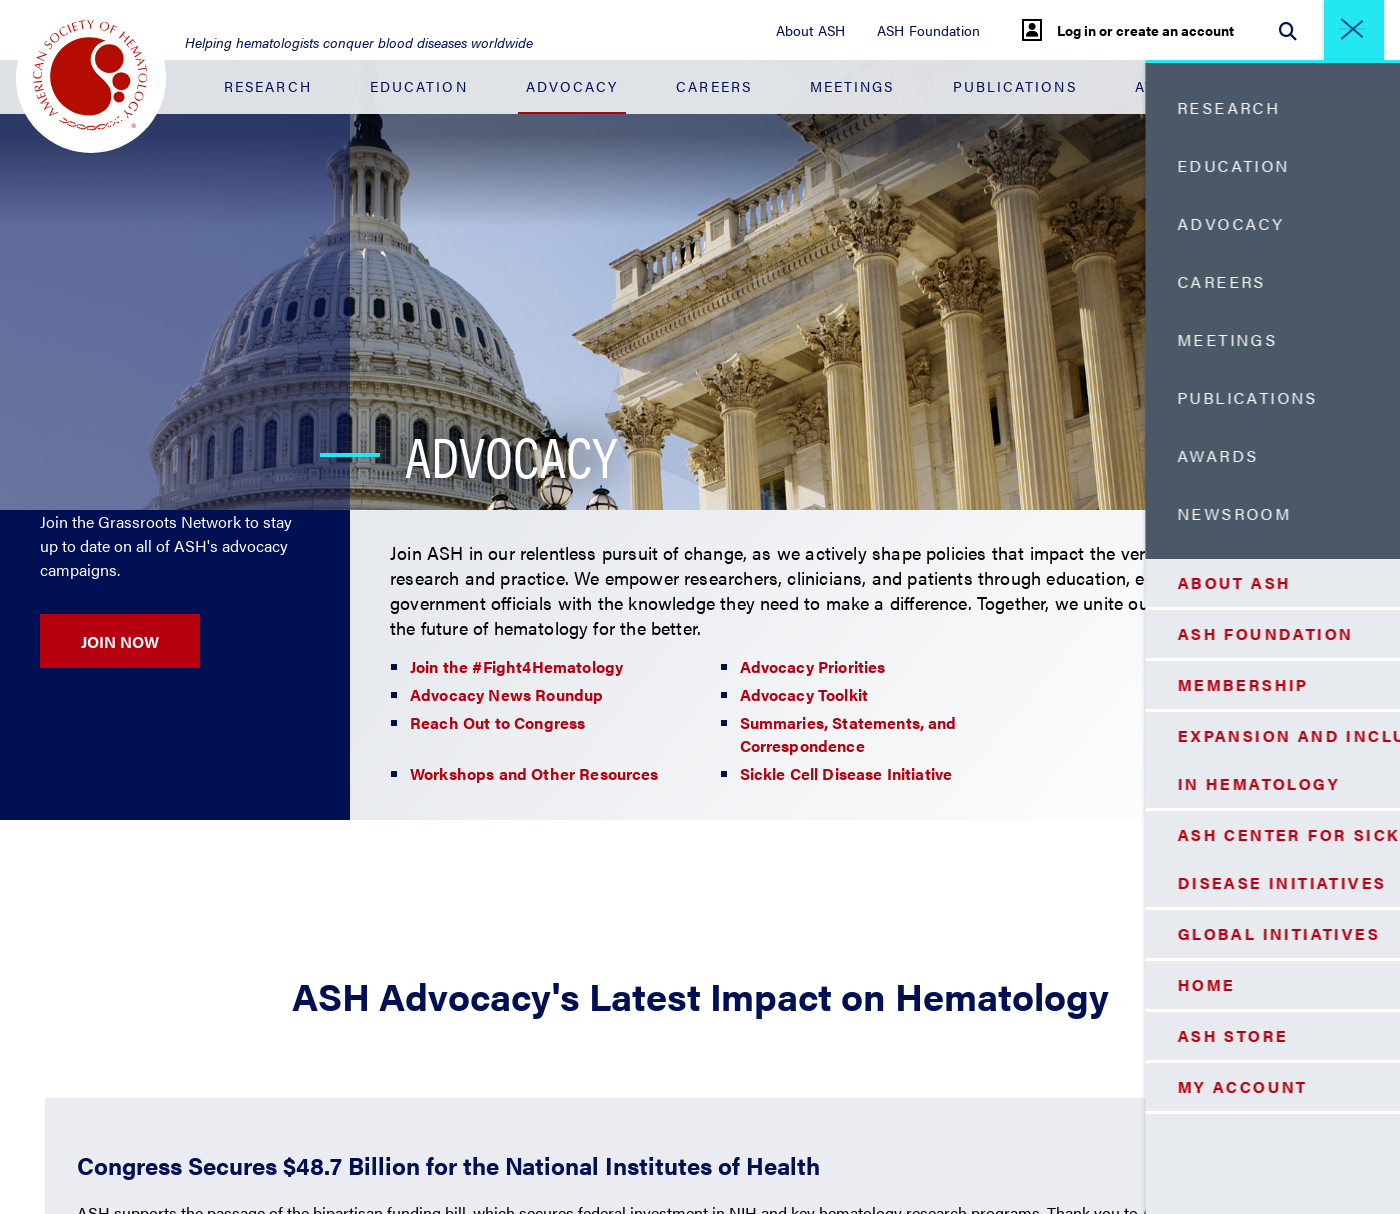

Clicked Careers menu link at (1225, 282) on .side-menu-container__blue-section .nav-item:nth-child(4) > .nav-link
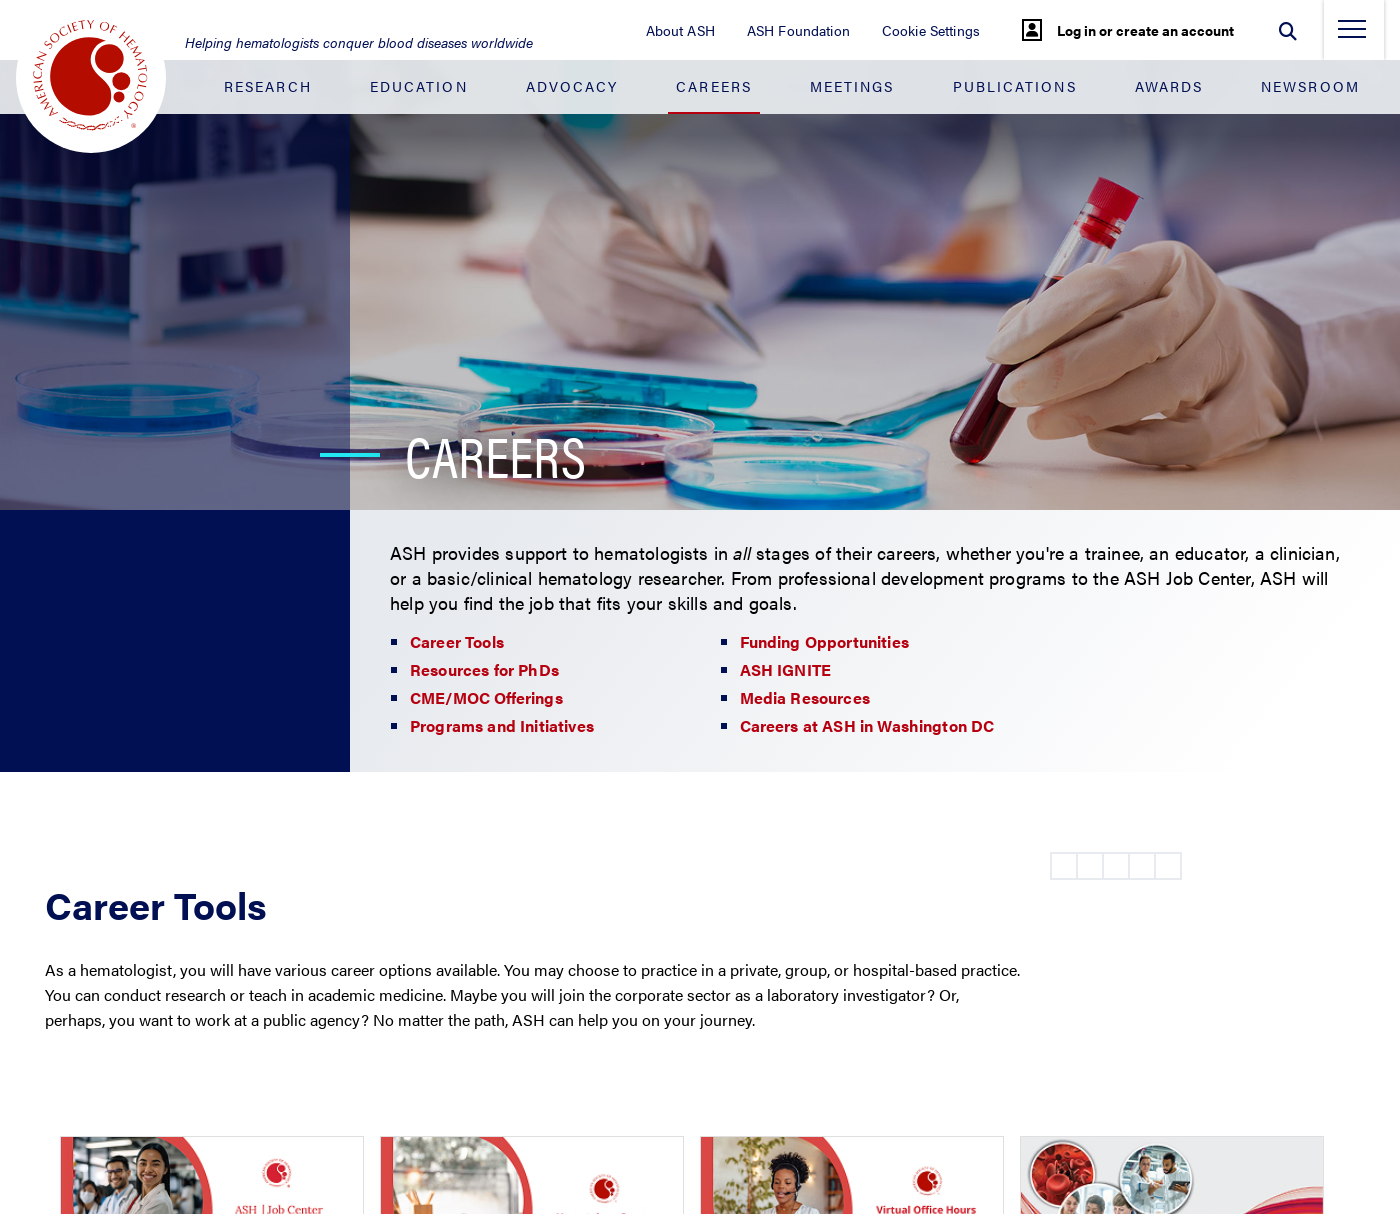

Navigated to Careers page
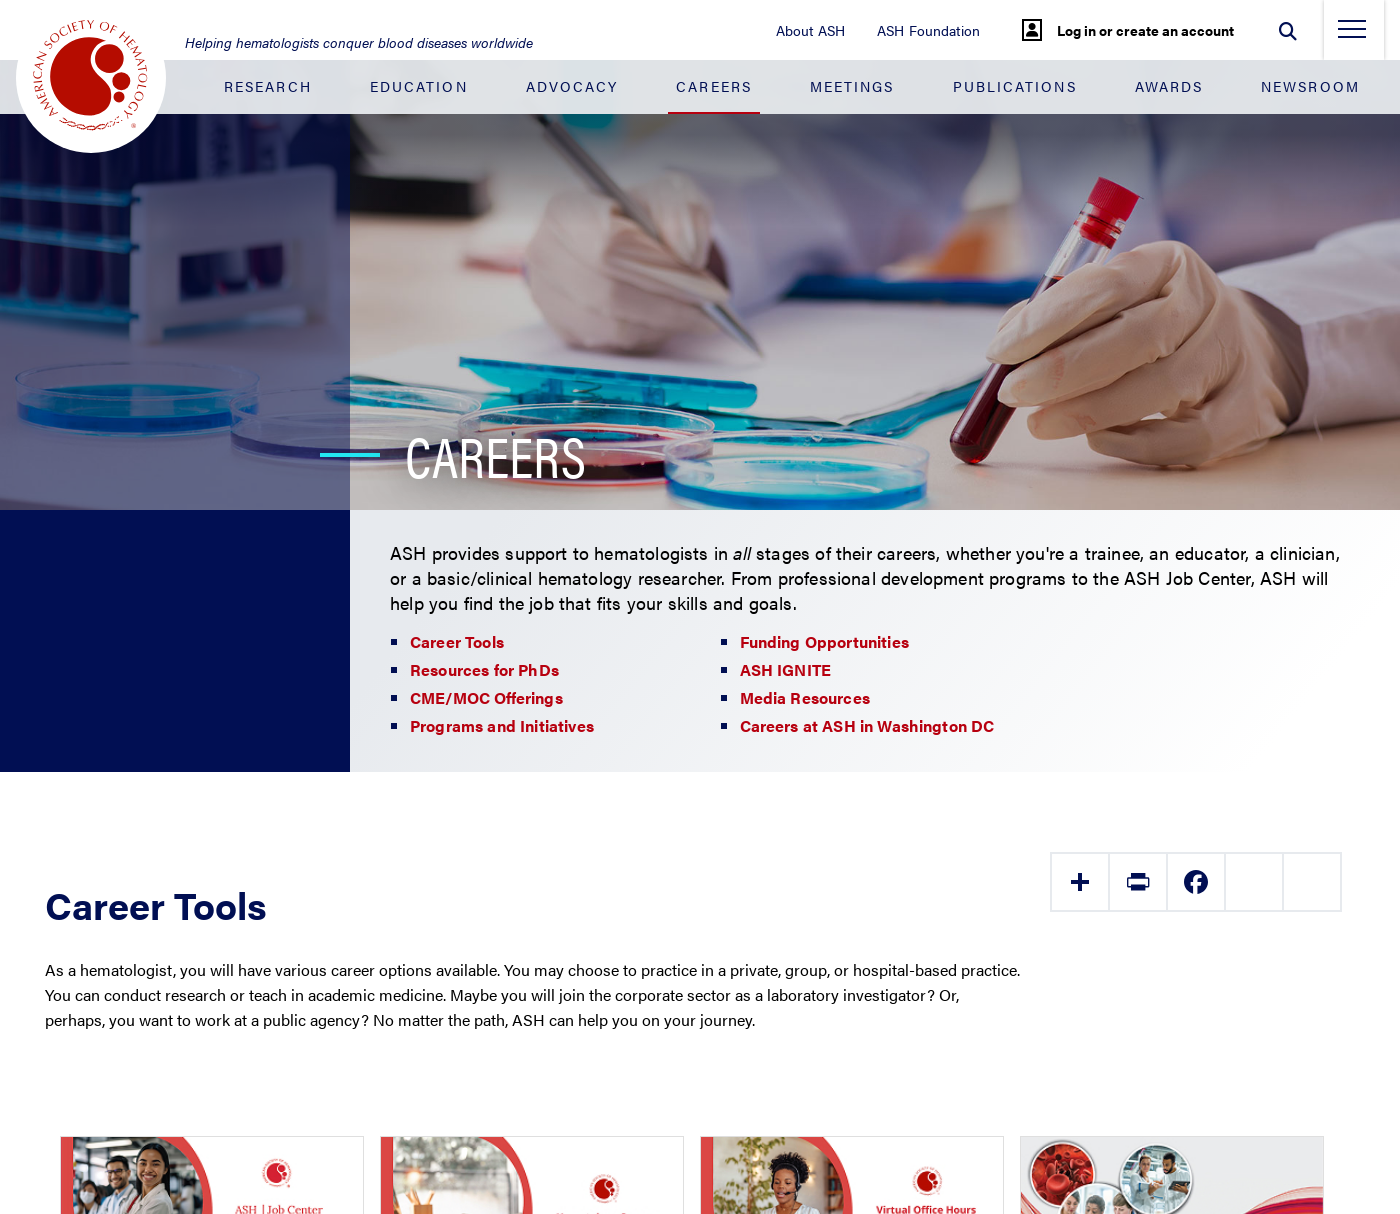

Clicked hamburger menu toggle at (1352, 35) on .nav-toggle
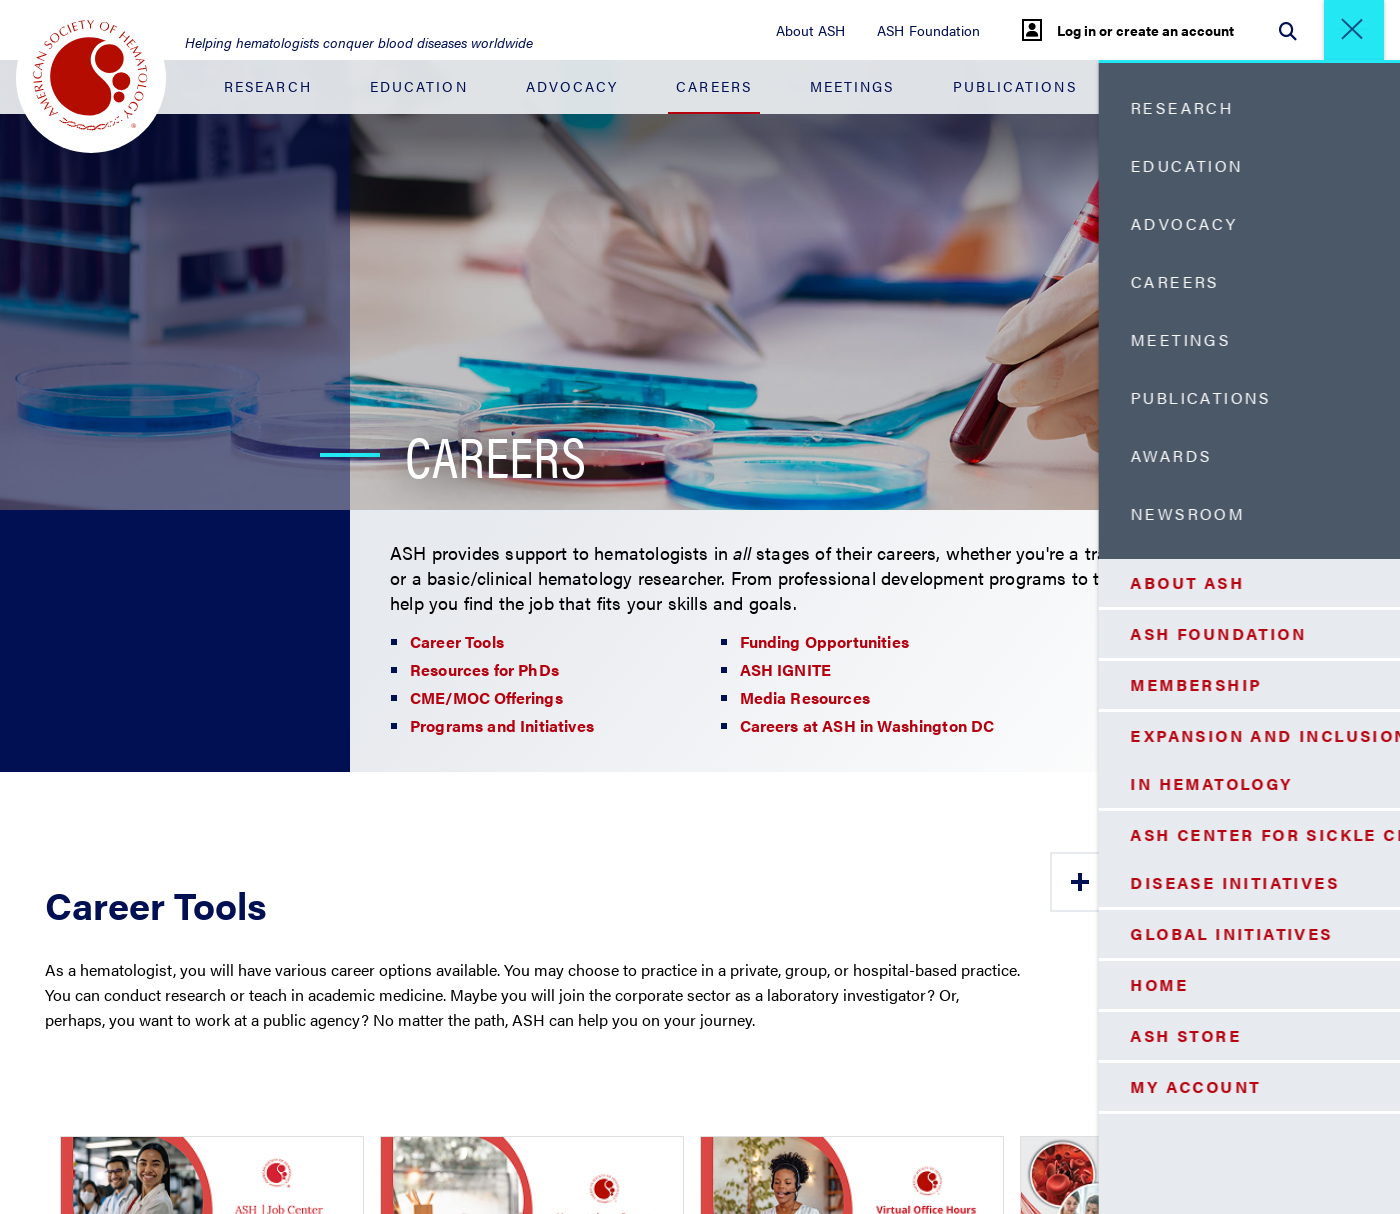

Clicked Meetings menu link at (1225, 340) on .side-menu-container__blue-section .nav-item:nth-child(5) > .nav-link
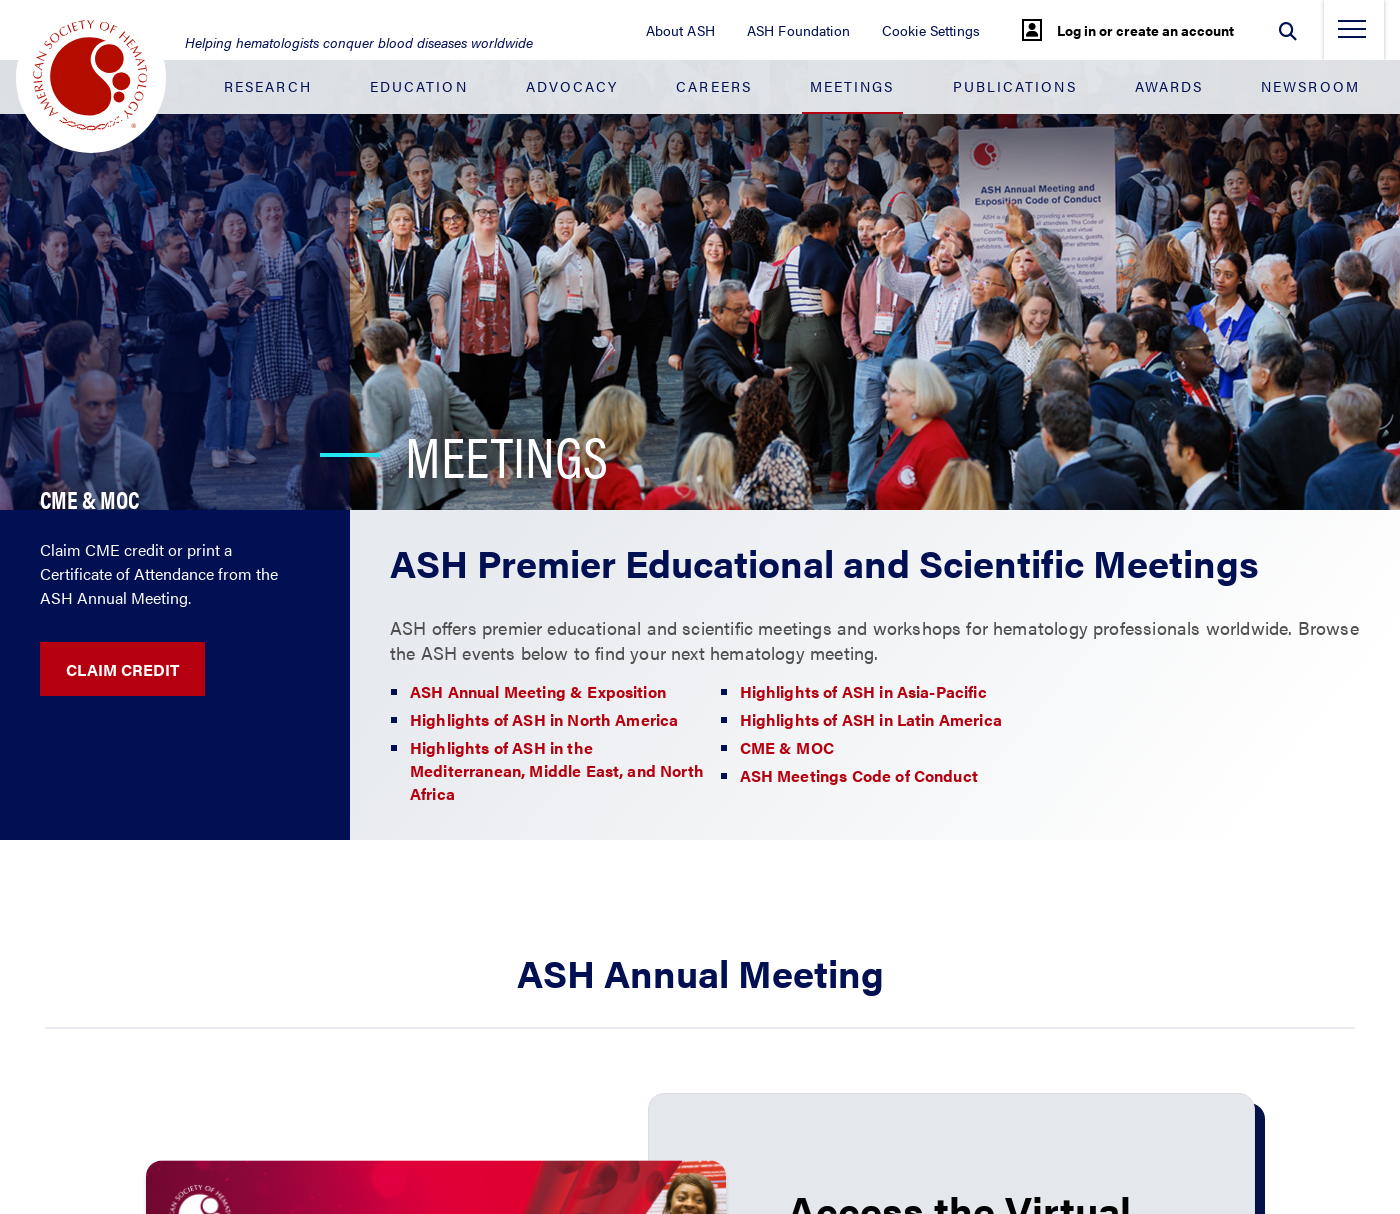

Navigated to Meetings page
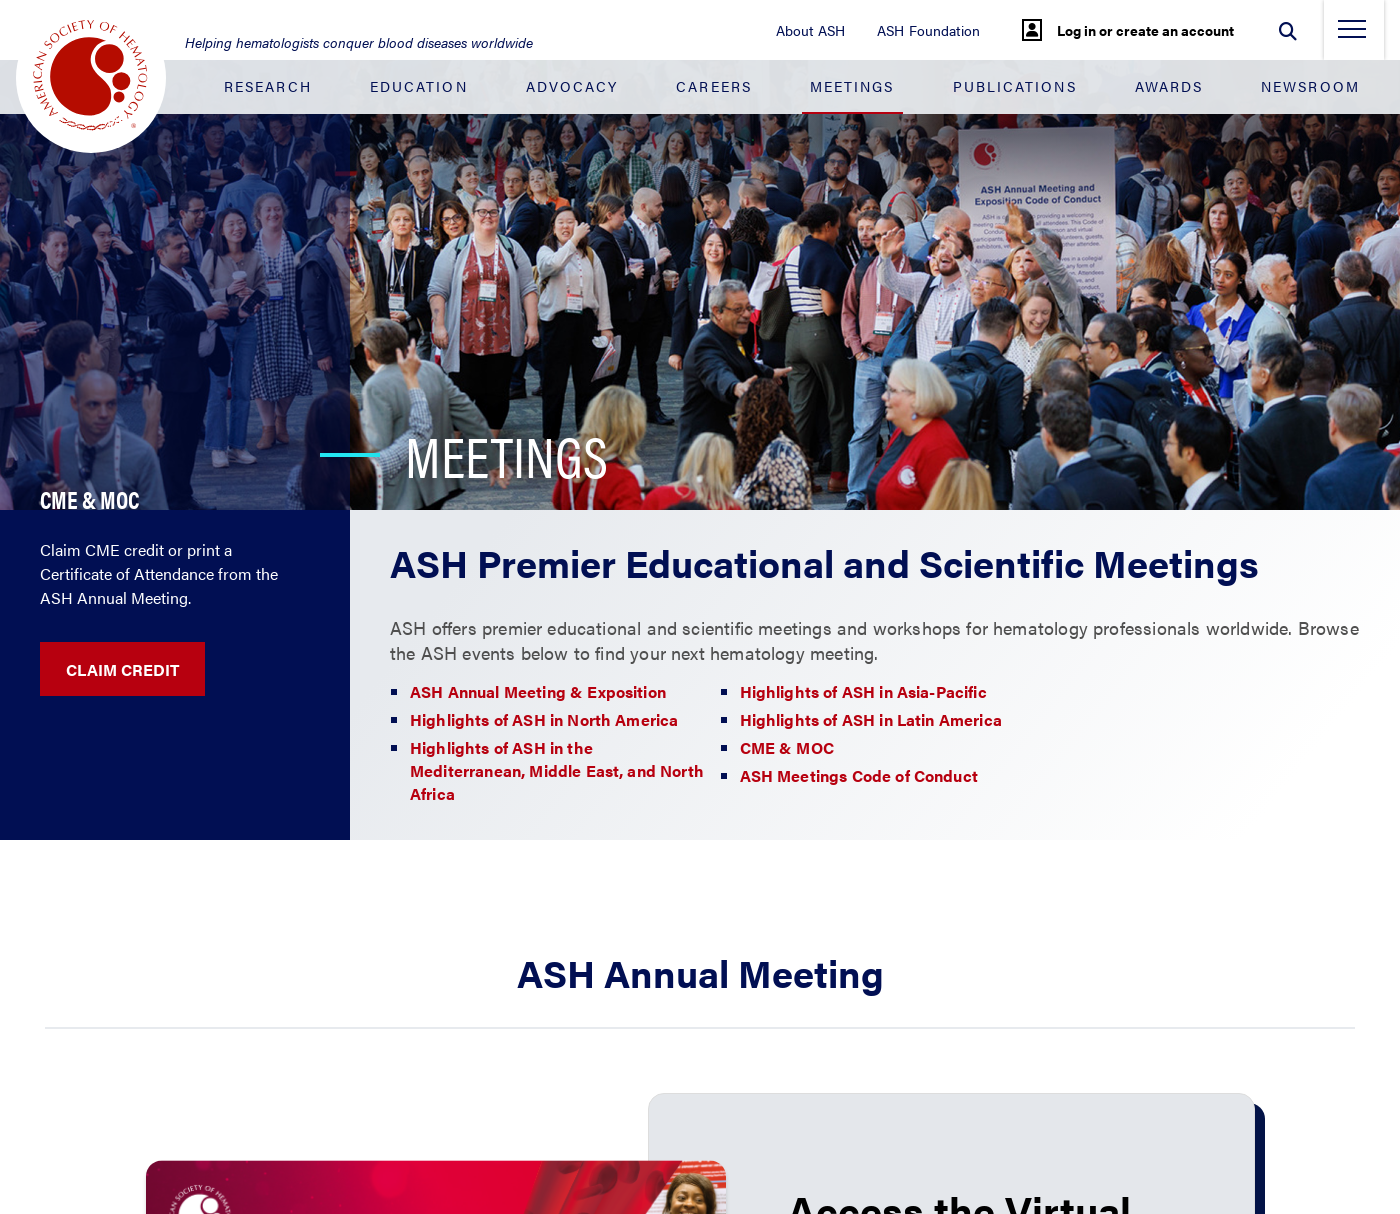

Clicked hamburger menu toggle at (1352, 35) on .nav-toggle
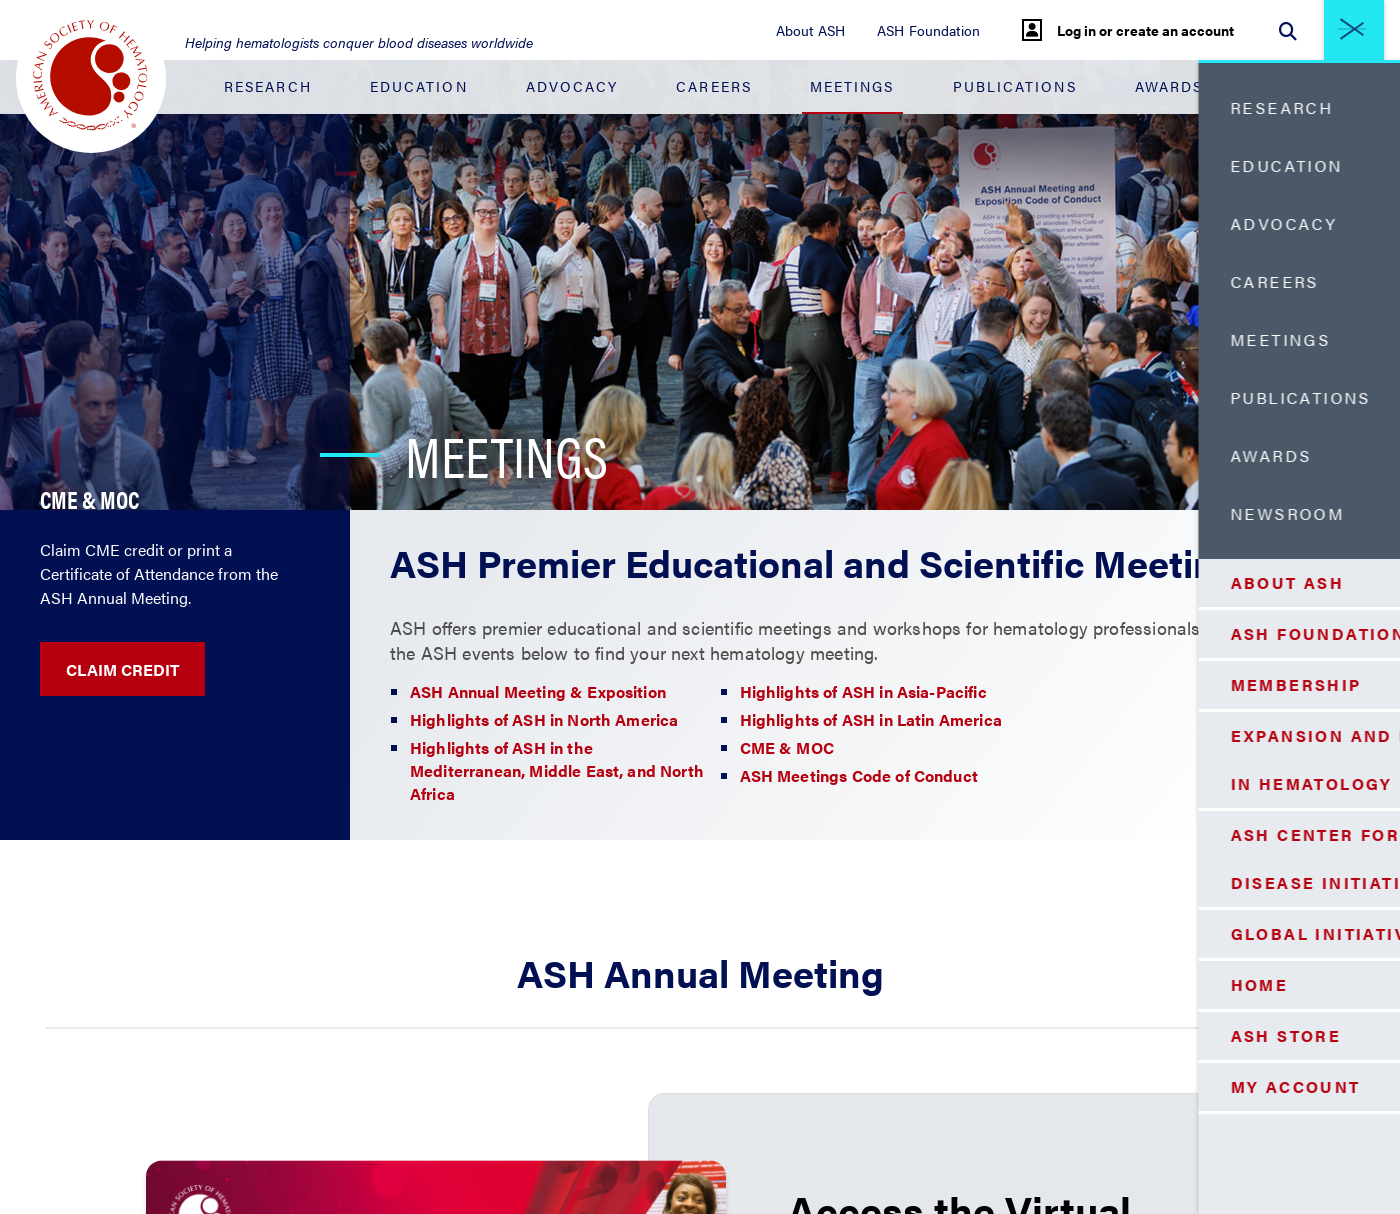

Clicked Publications menu link at (1225, 398) on .side-menu-container__blue-section .nav-item:nth-child(6) > .nav-link
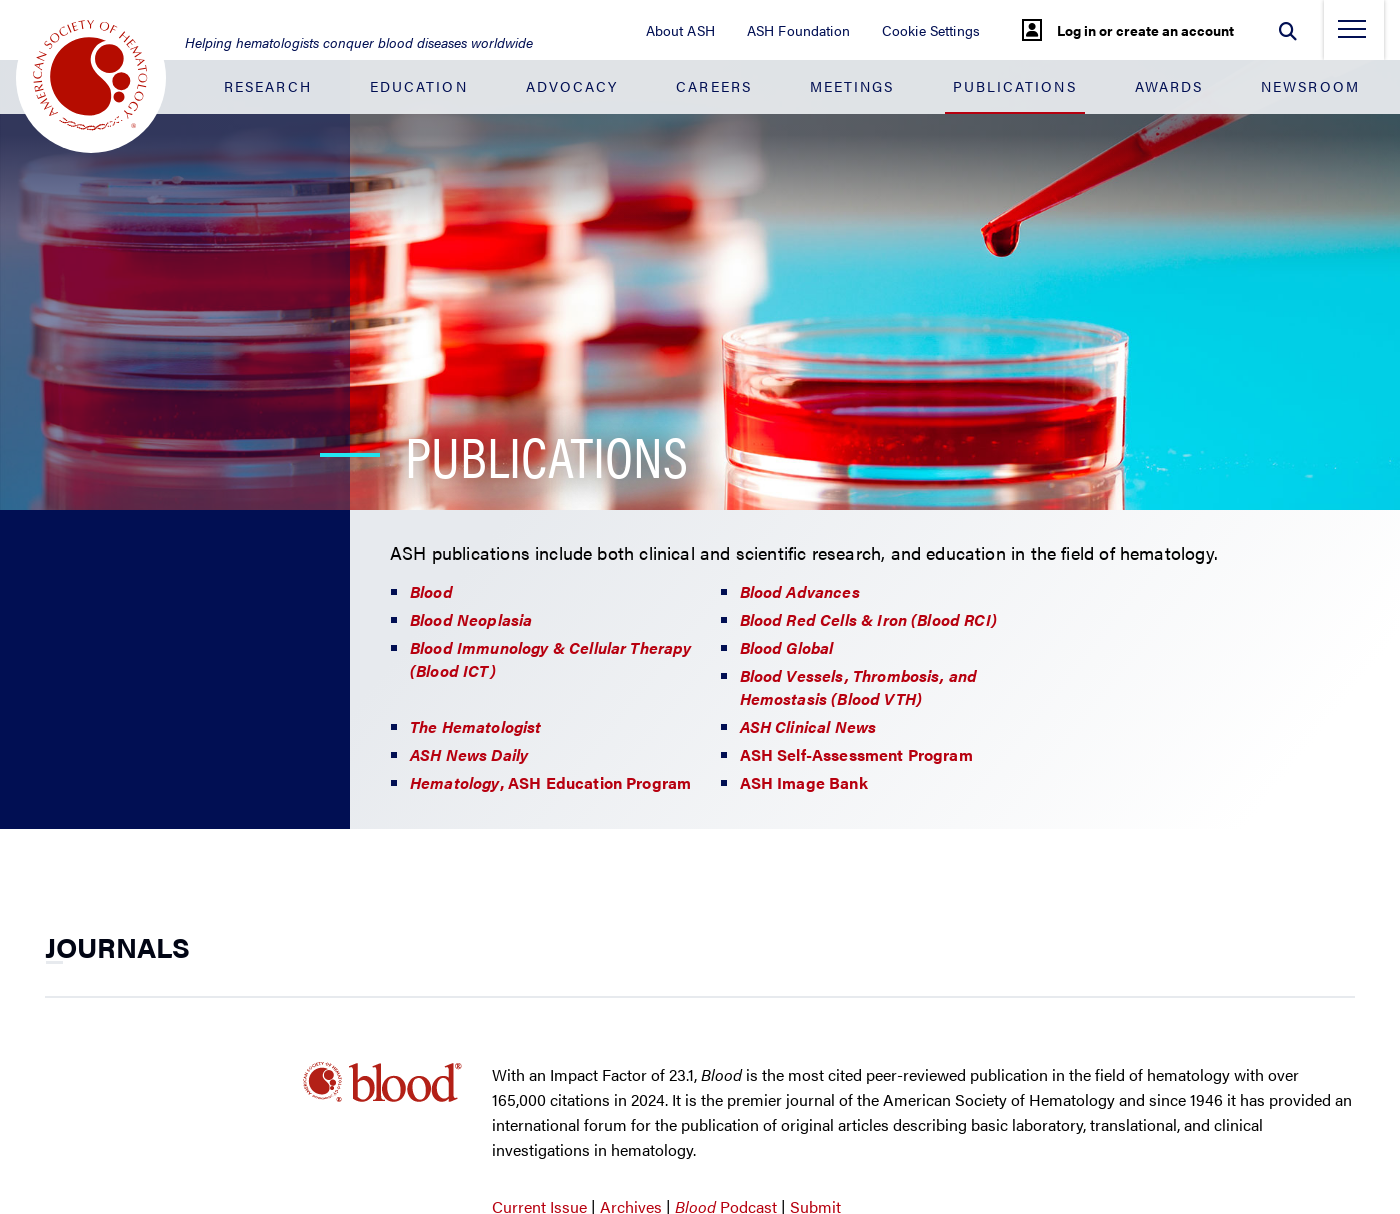

Navigated to Publications page
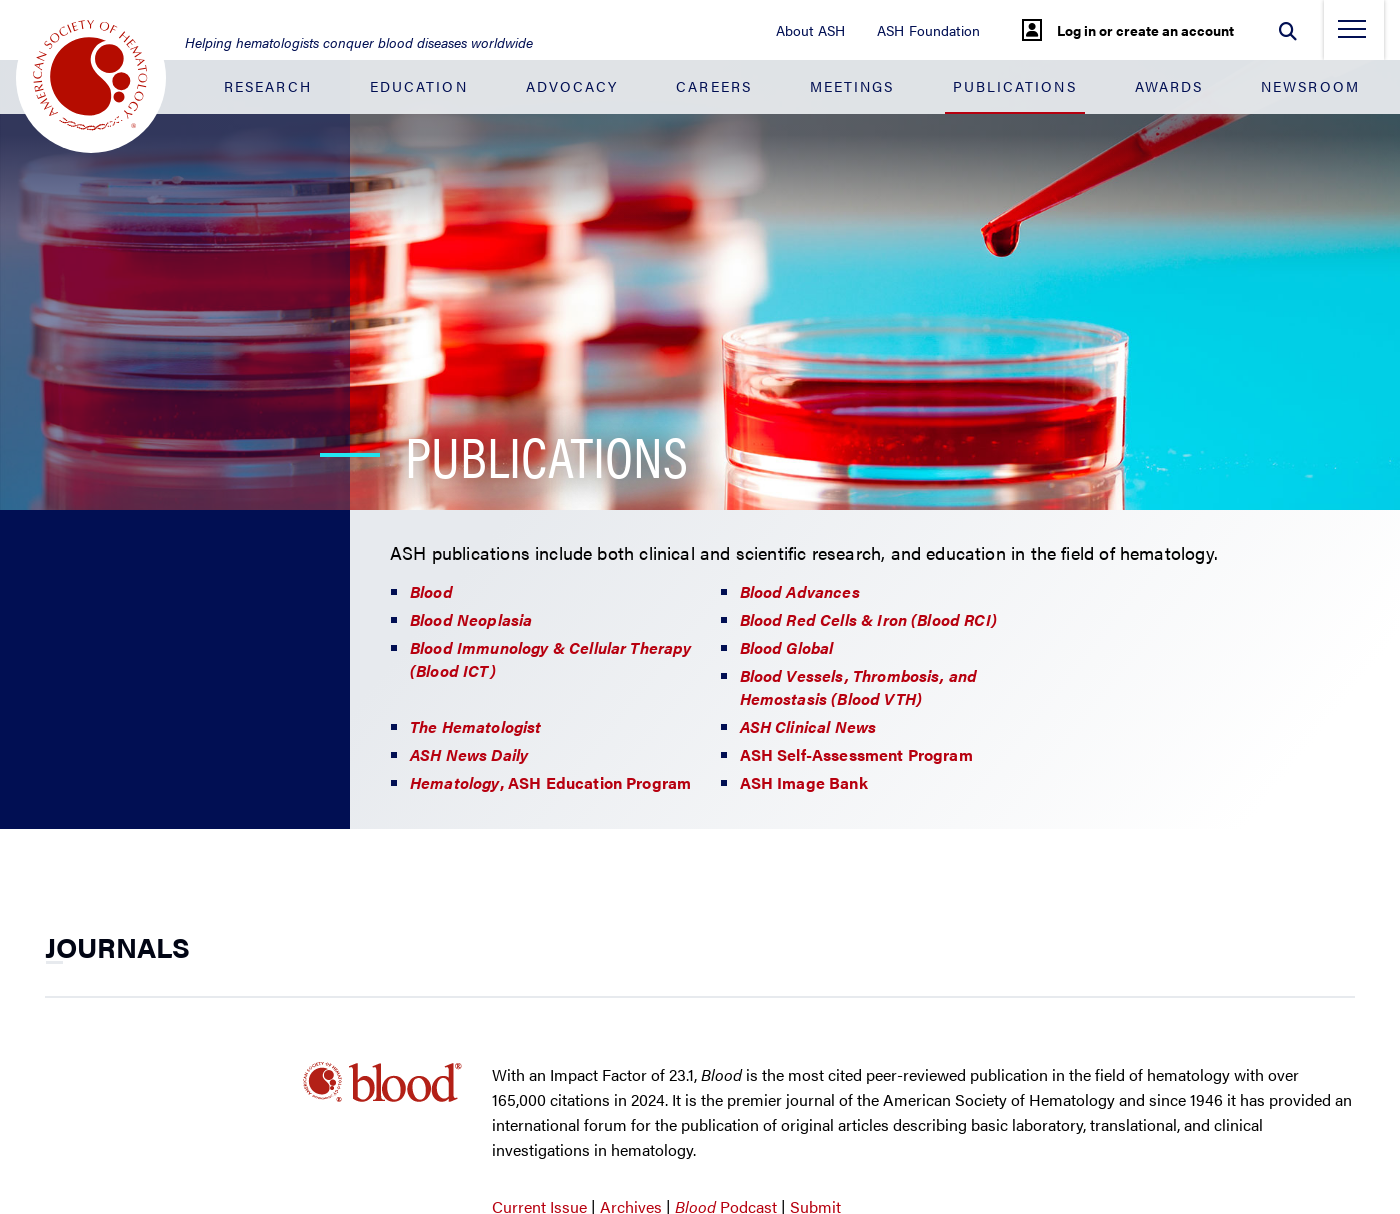

Clicked hamburger menu toggle at (1352, 35) on .nav-toggle
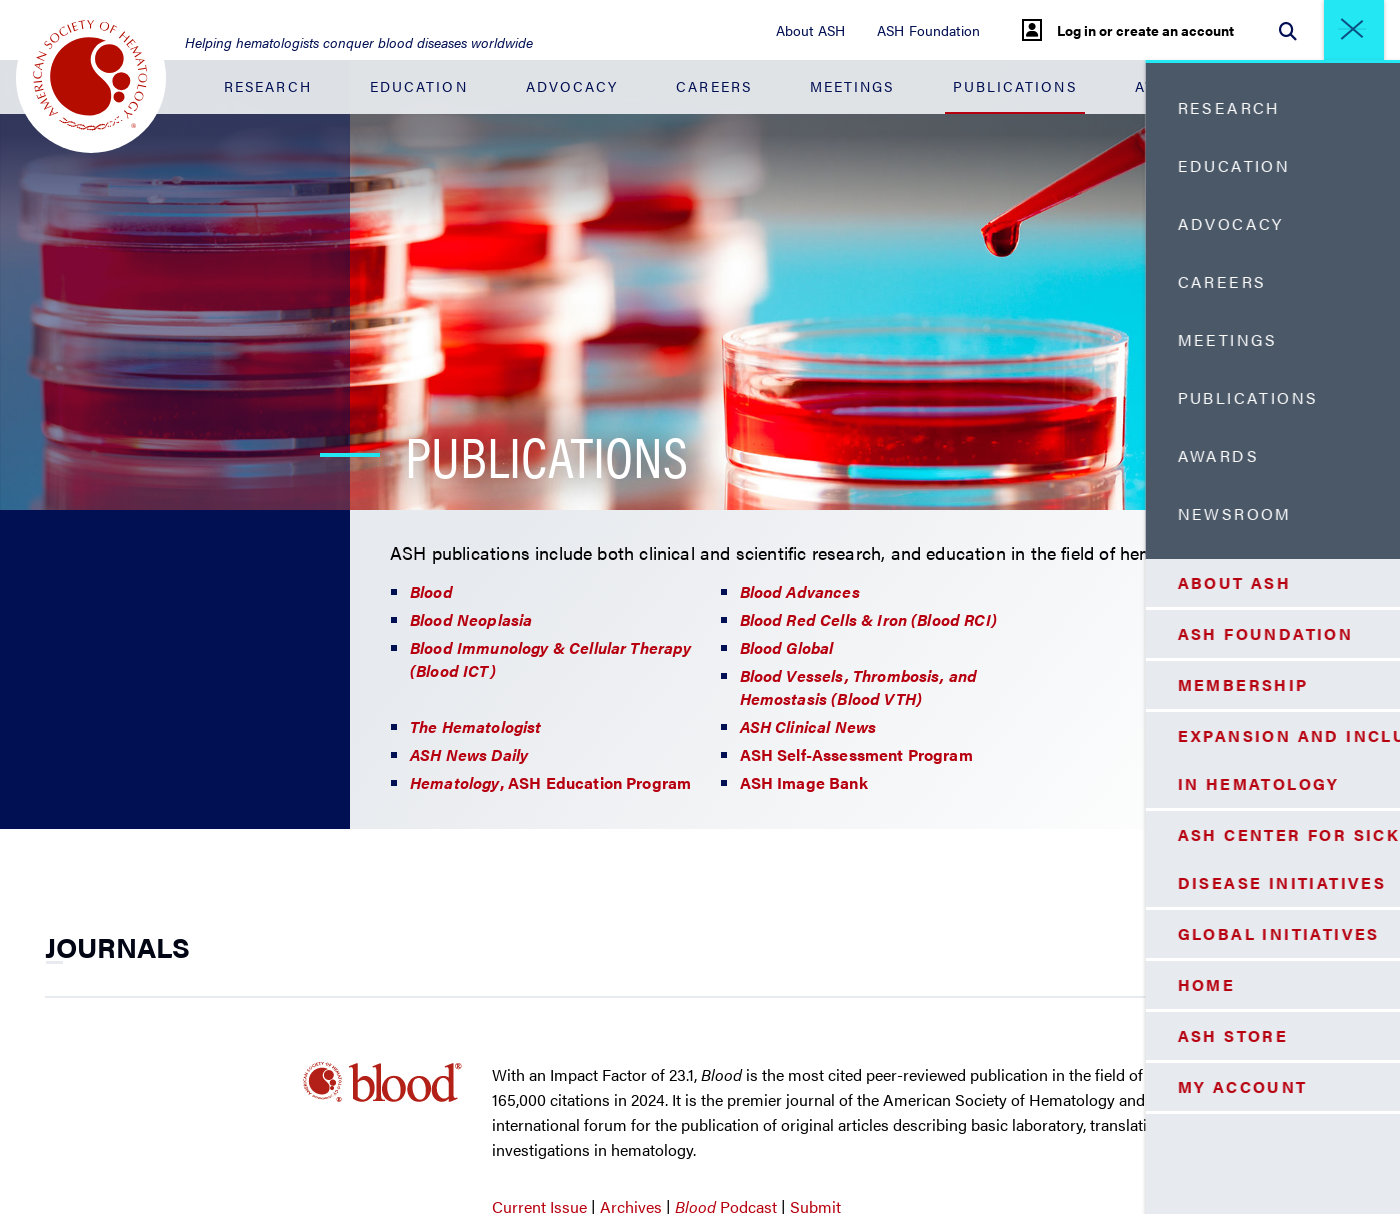

Clicked Awards menu link at (1225, 456) on .side-menu-container__blue-section .nav-item:nth-child(7) > .nav-link
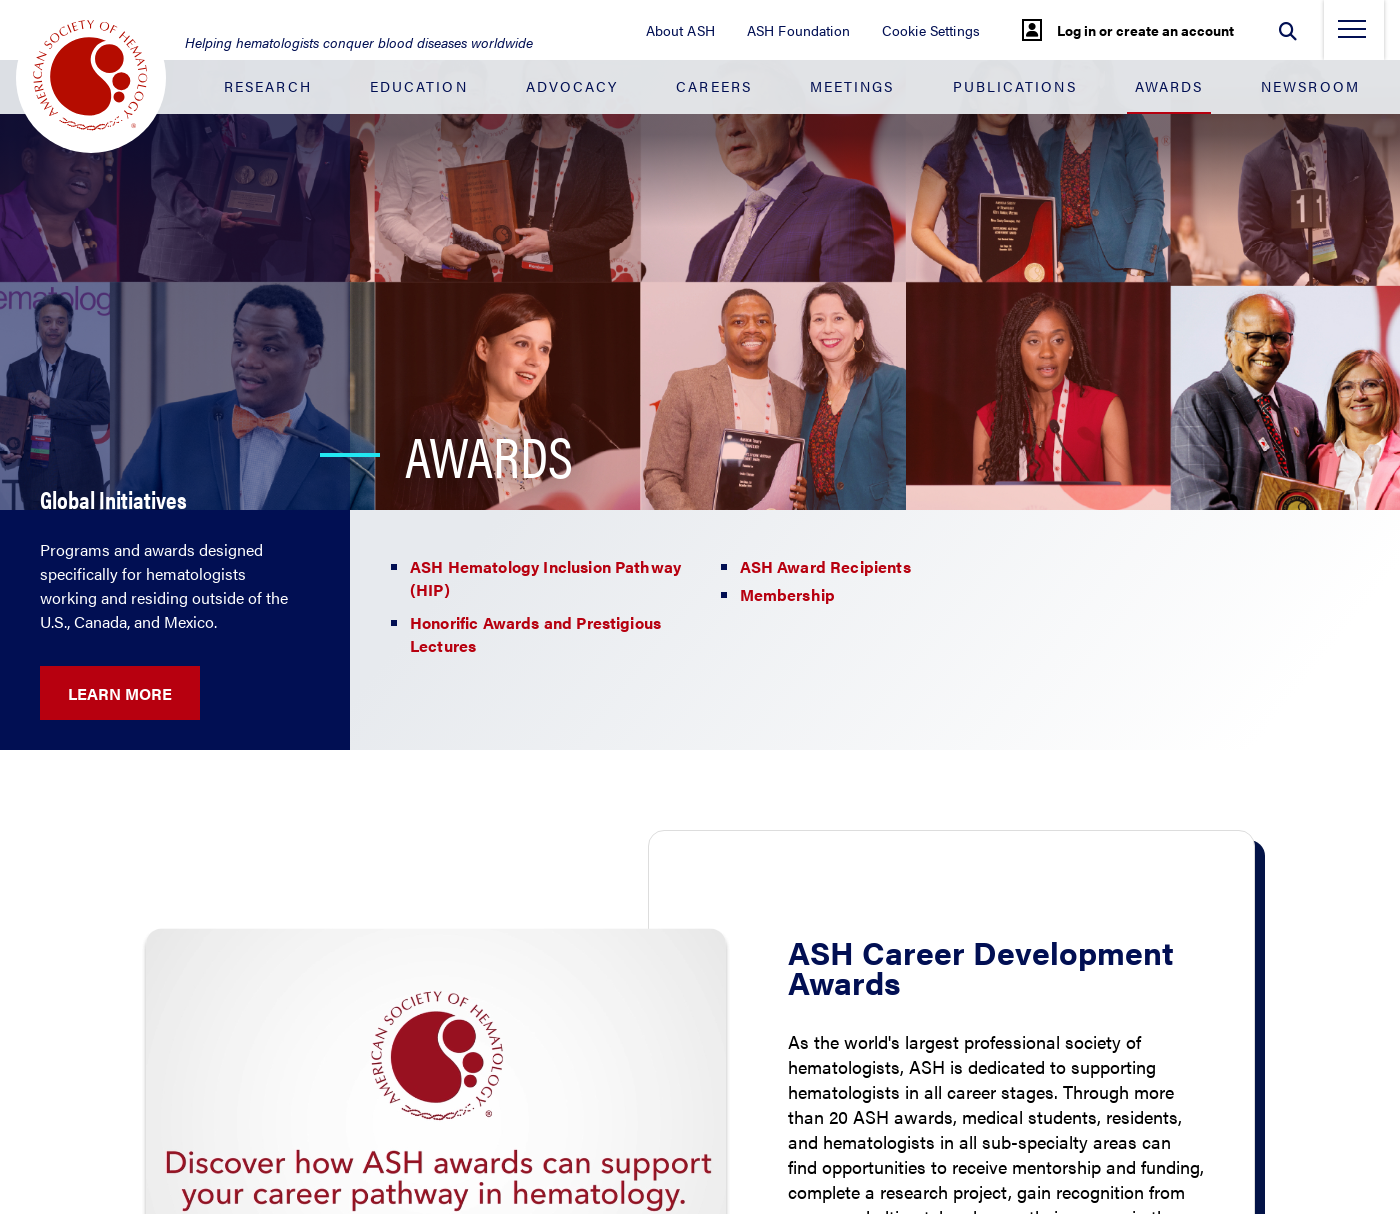

Navigated to Awards page
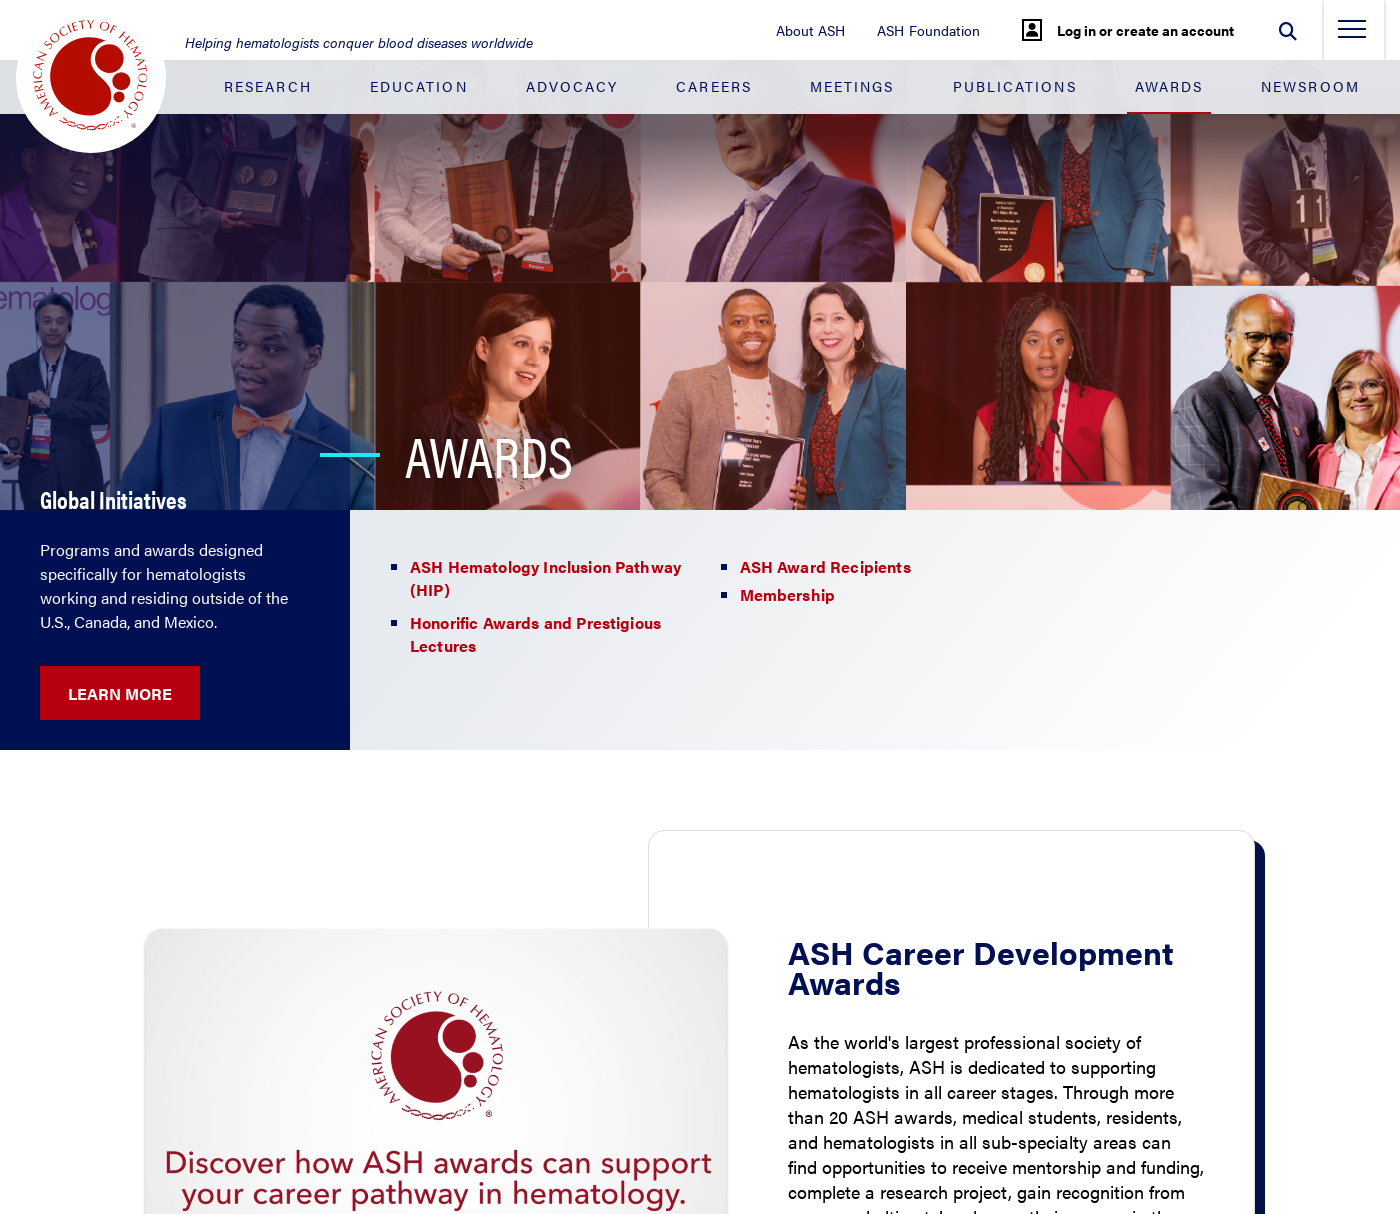

Clicked hamburger menu toggle at (1352, 35) on .nav-toggle
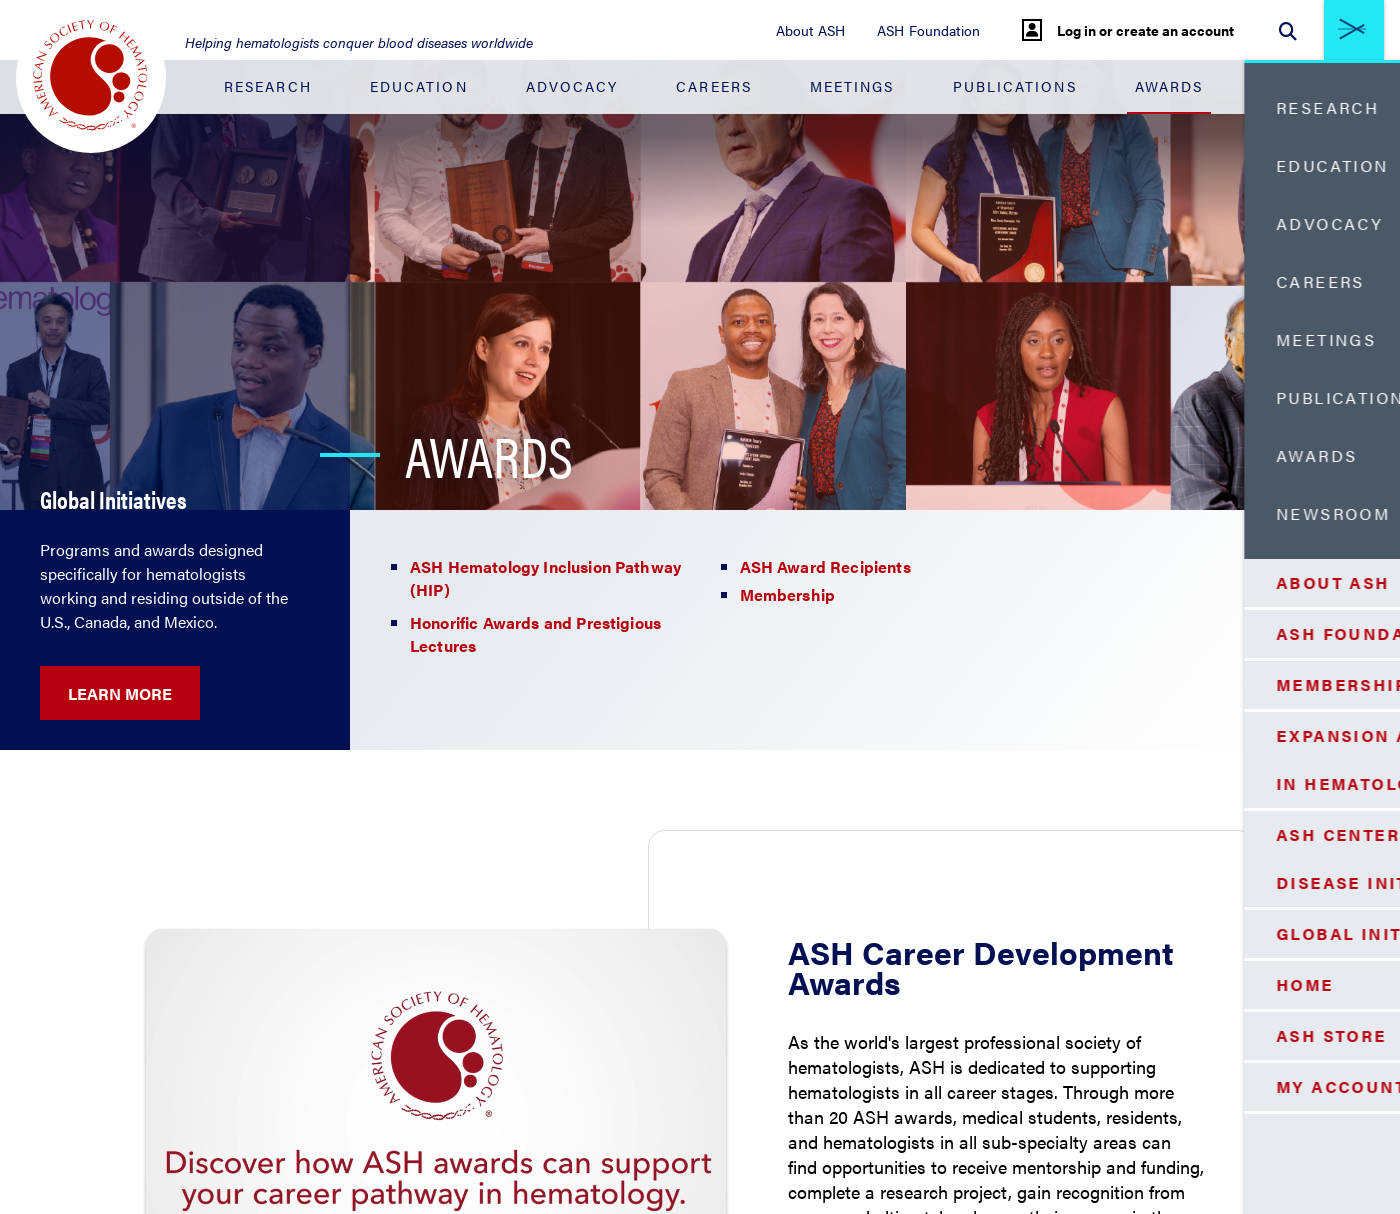

Clicked Newsroom menu link at (1225, 514) on .side-menu-container__blue-section .nav-item:nth-child(8) > .nav-link
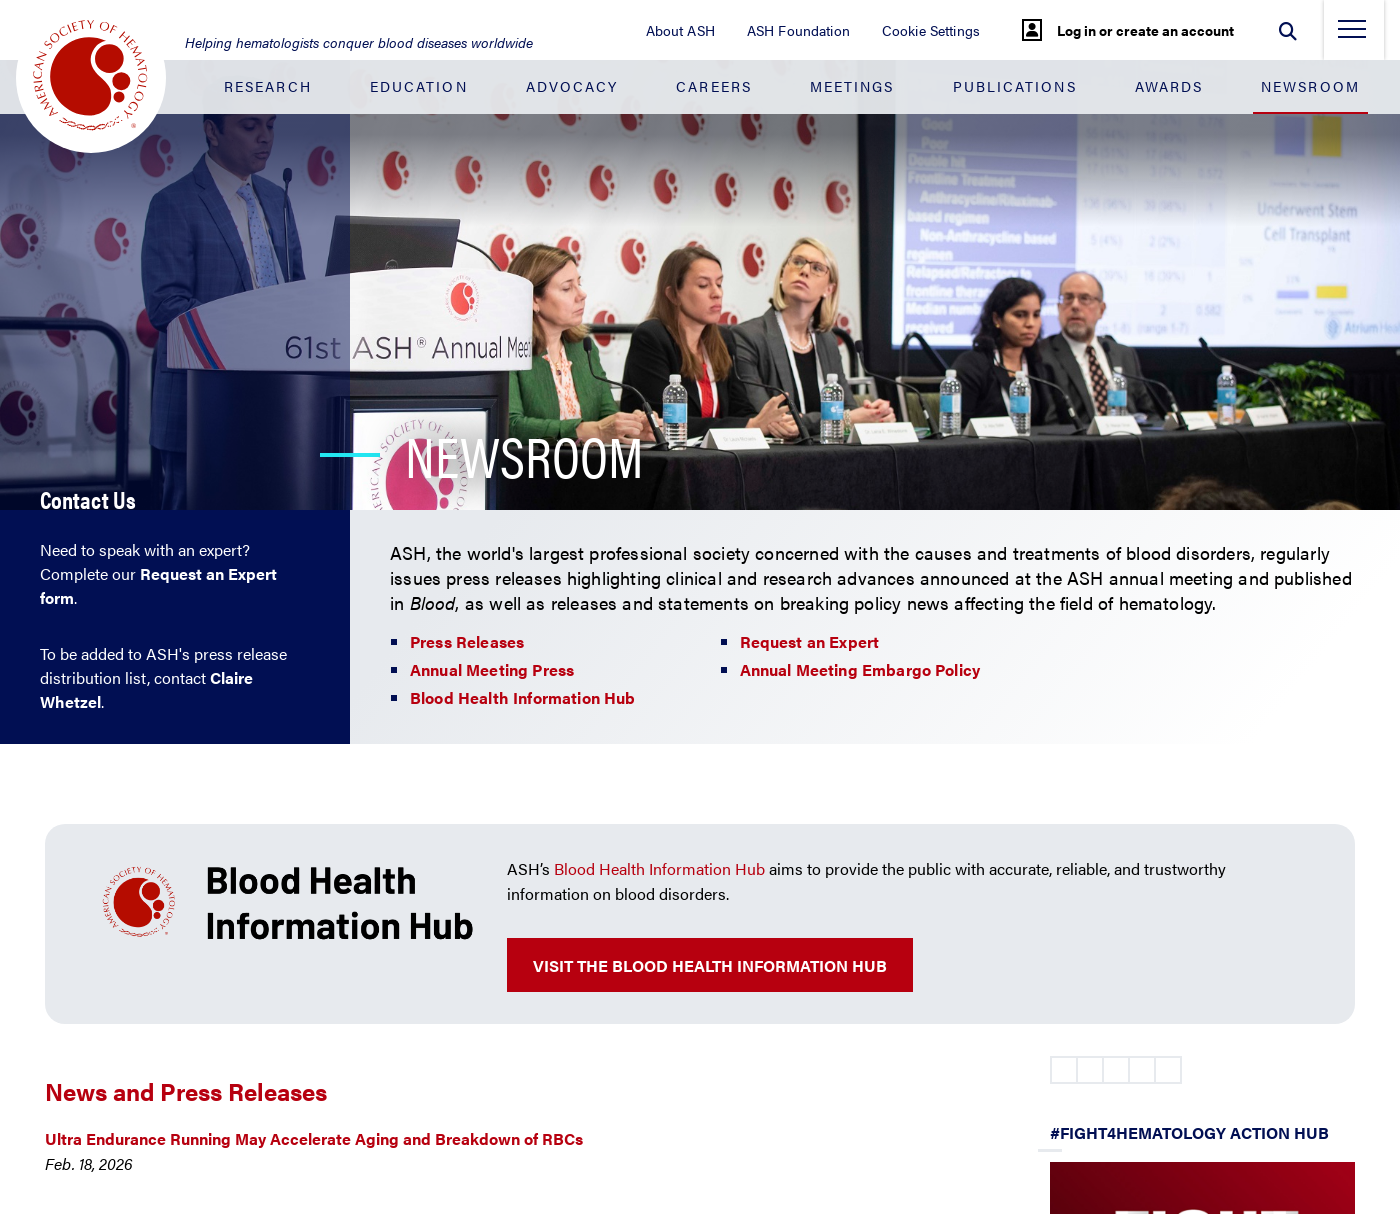

Navigated to Newsroom page
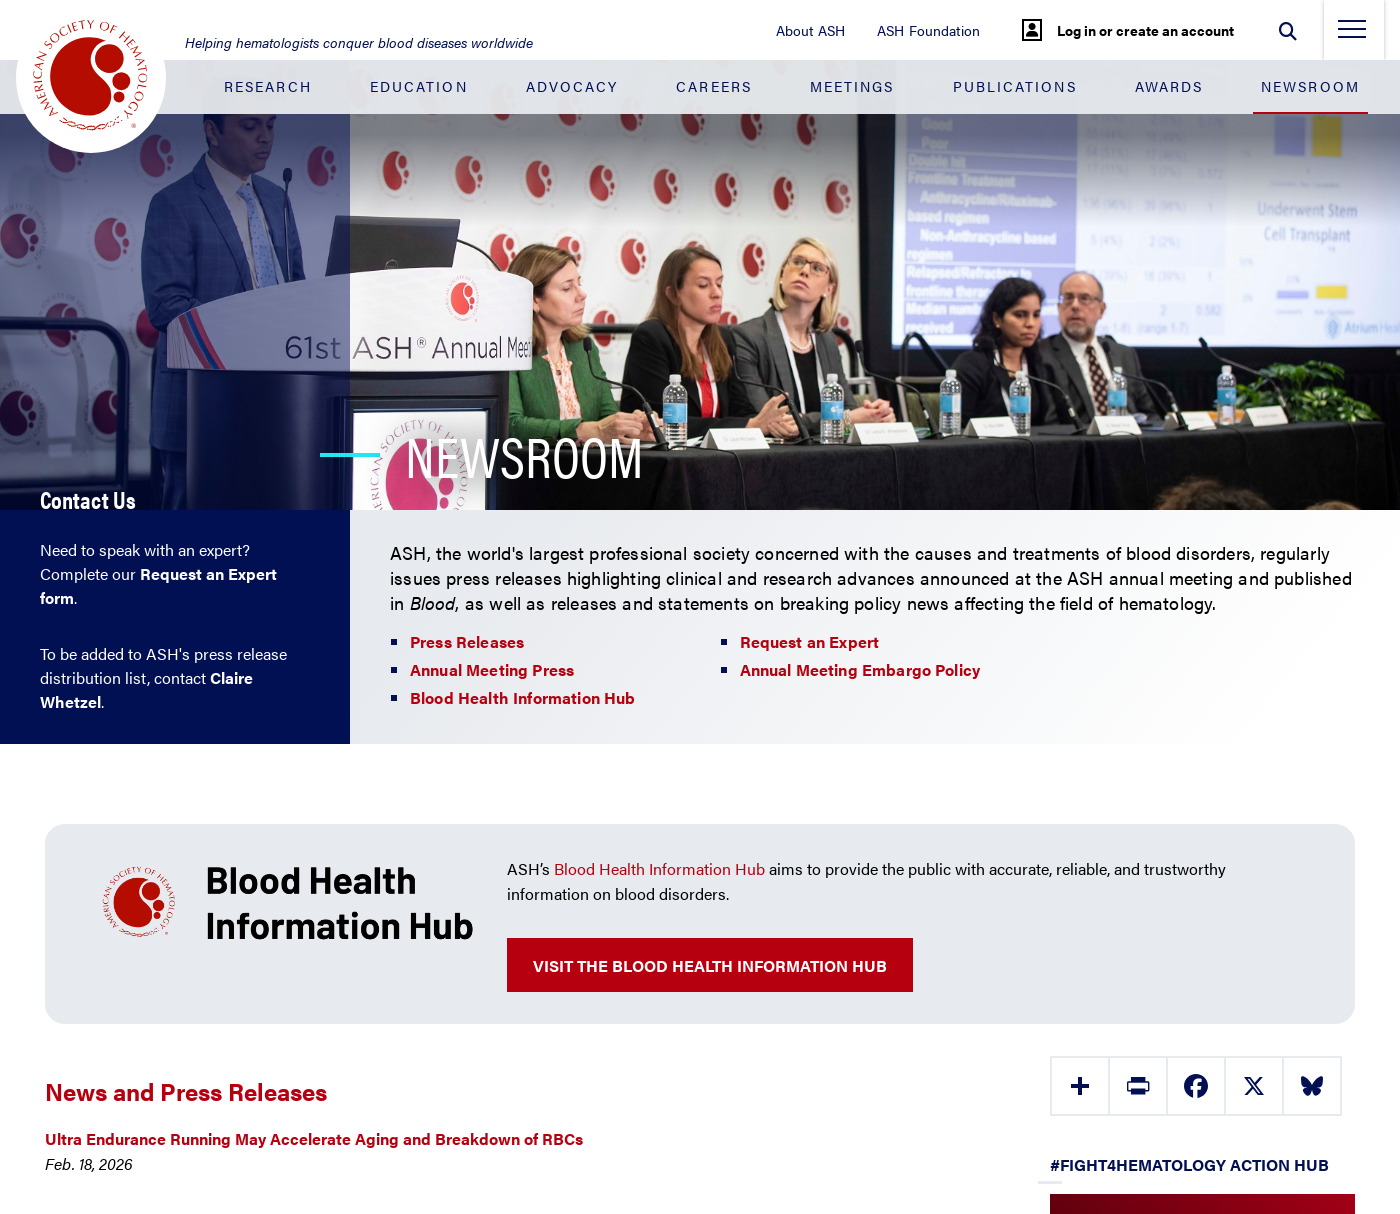

Clicked hamburger menu toggle at (1352, 35) on .nav-toggle
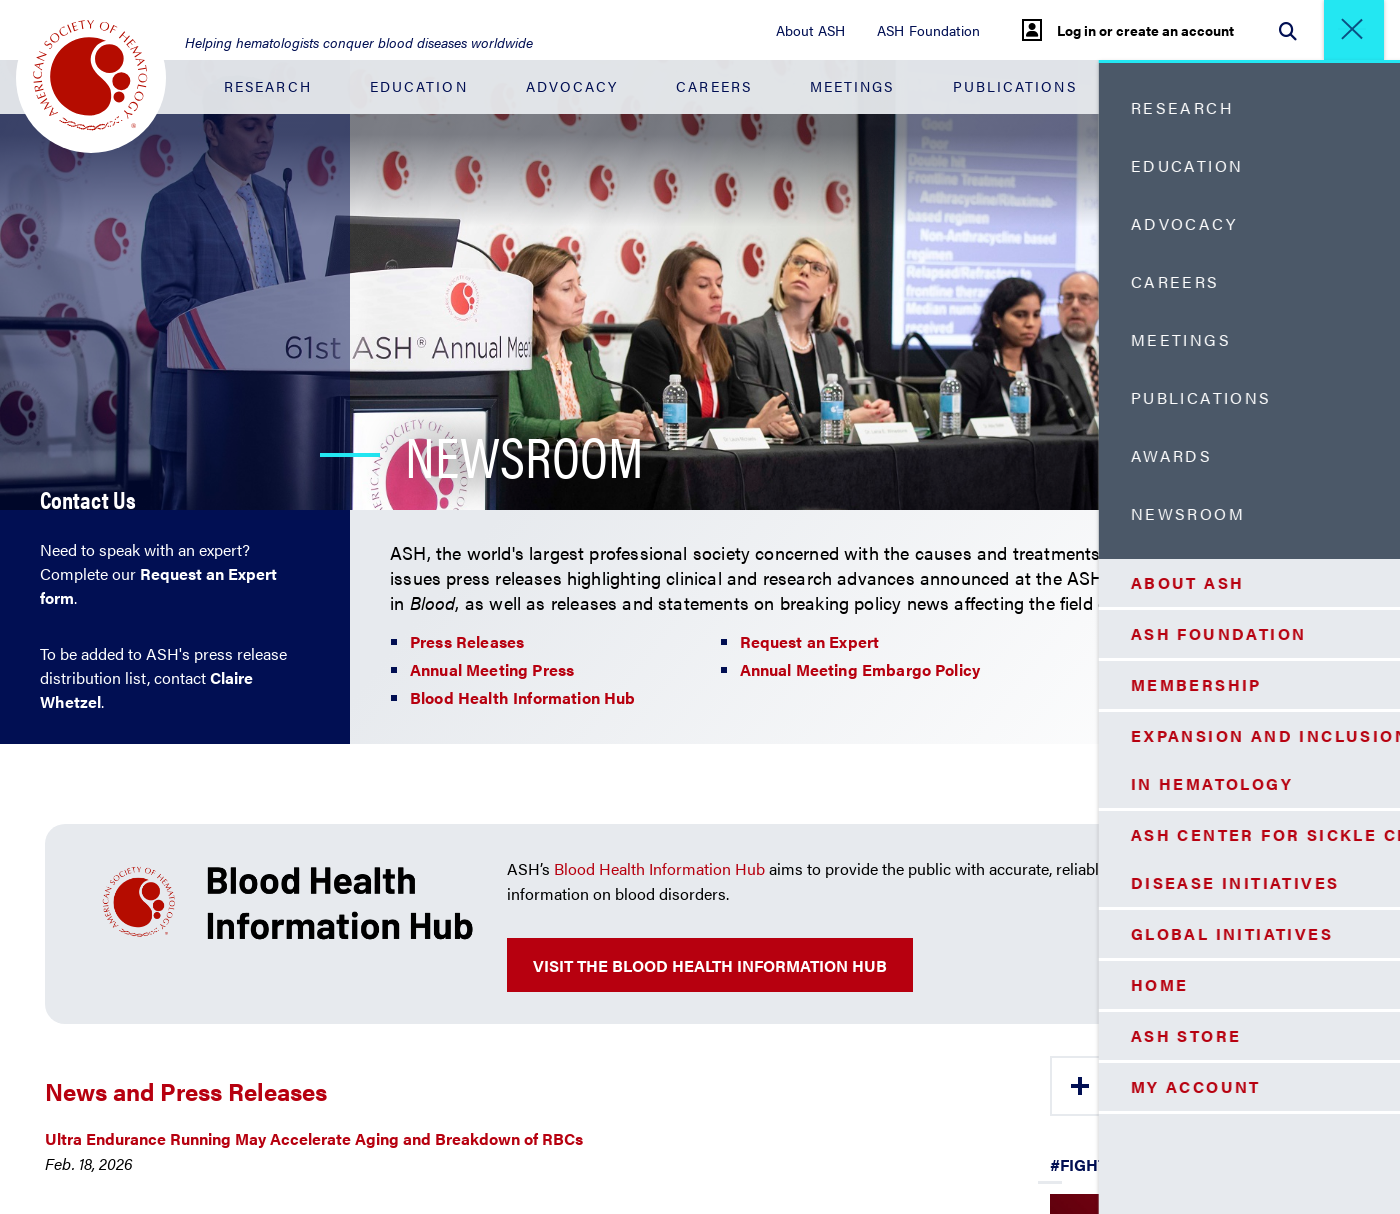

Clicked About ASH menu link at (1225, 583) on .side-menu-container__white-section .nav-item:nth-child(1) > .nav-link
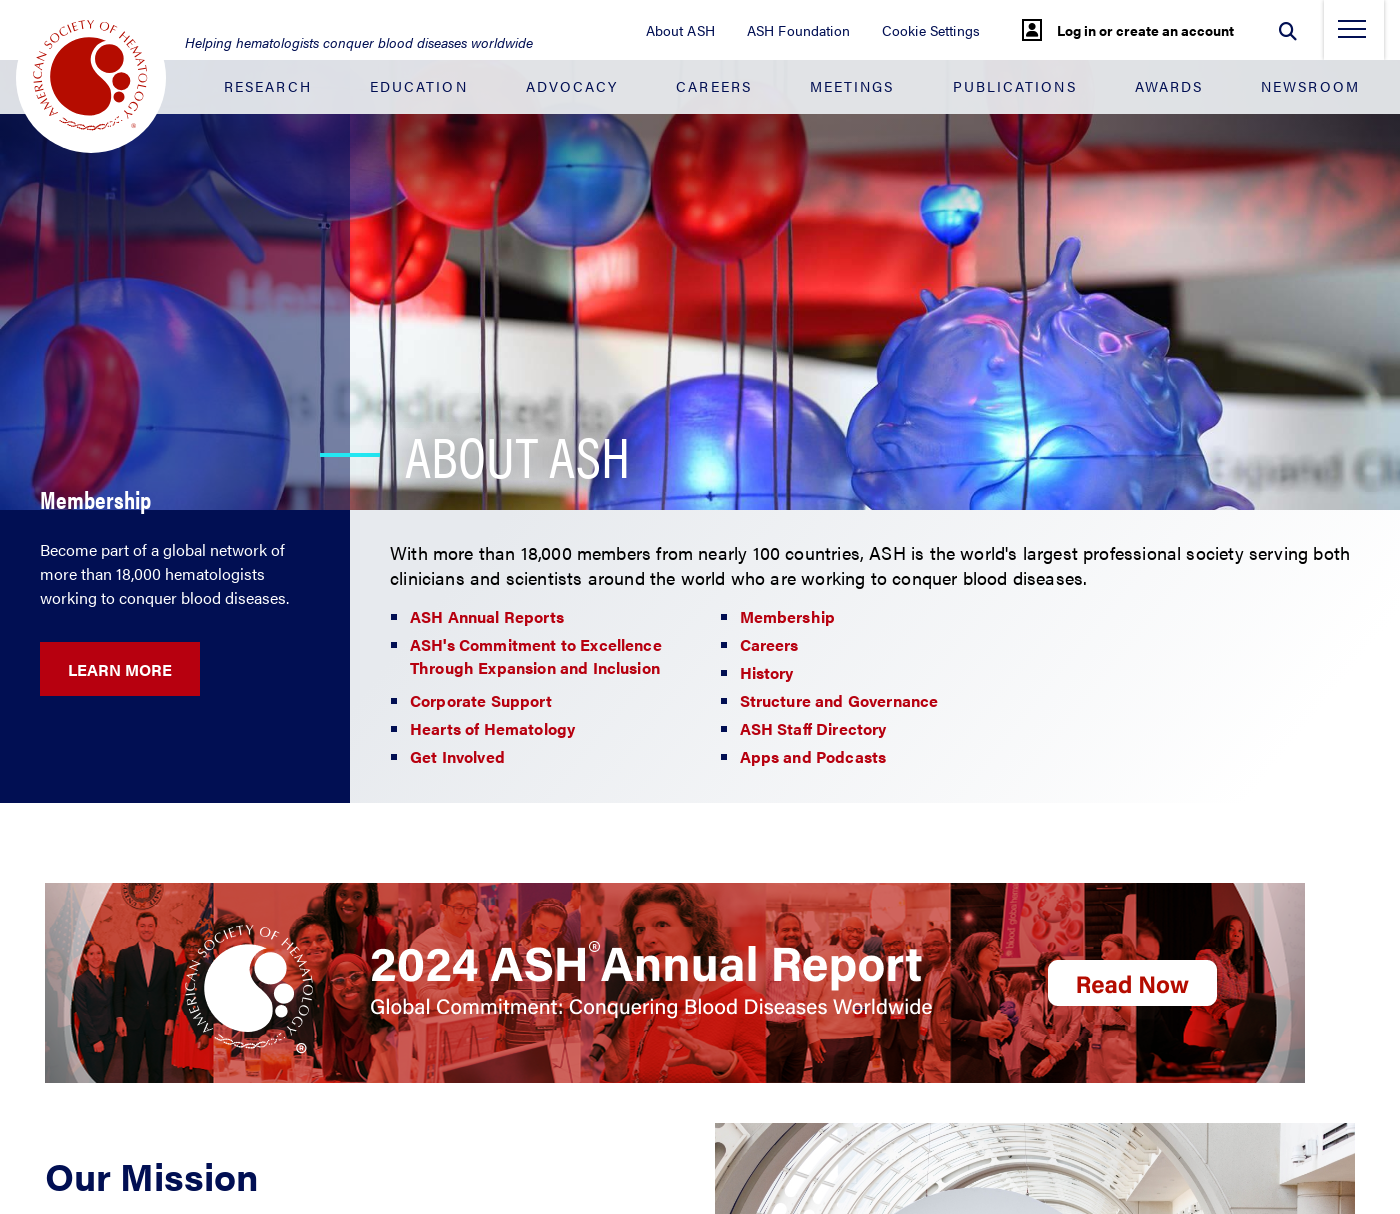

Navigated to About ASH page
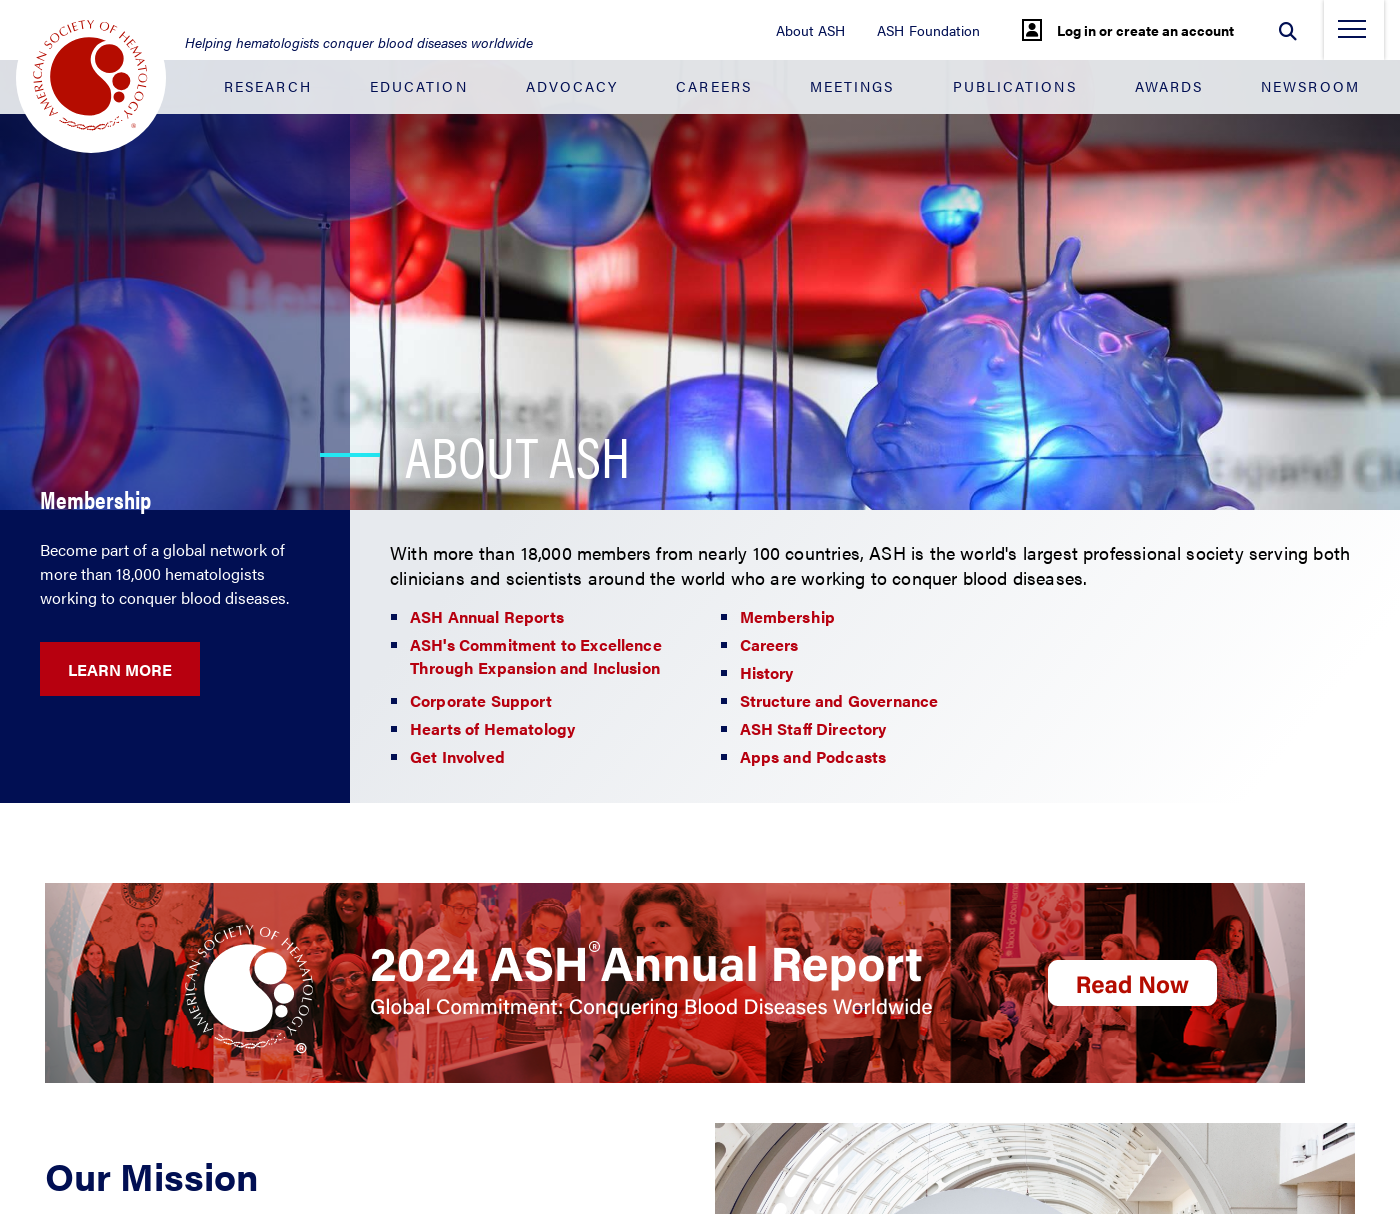

Clicked hamburger menu toggle at (1352, 35) on .nav-toggle
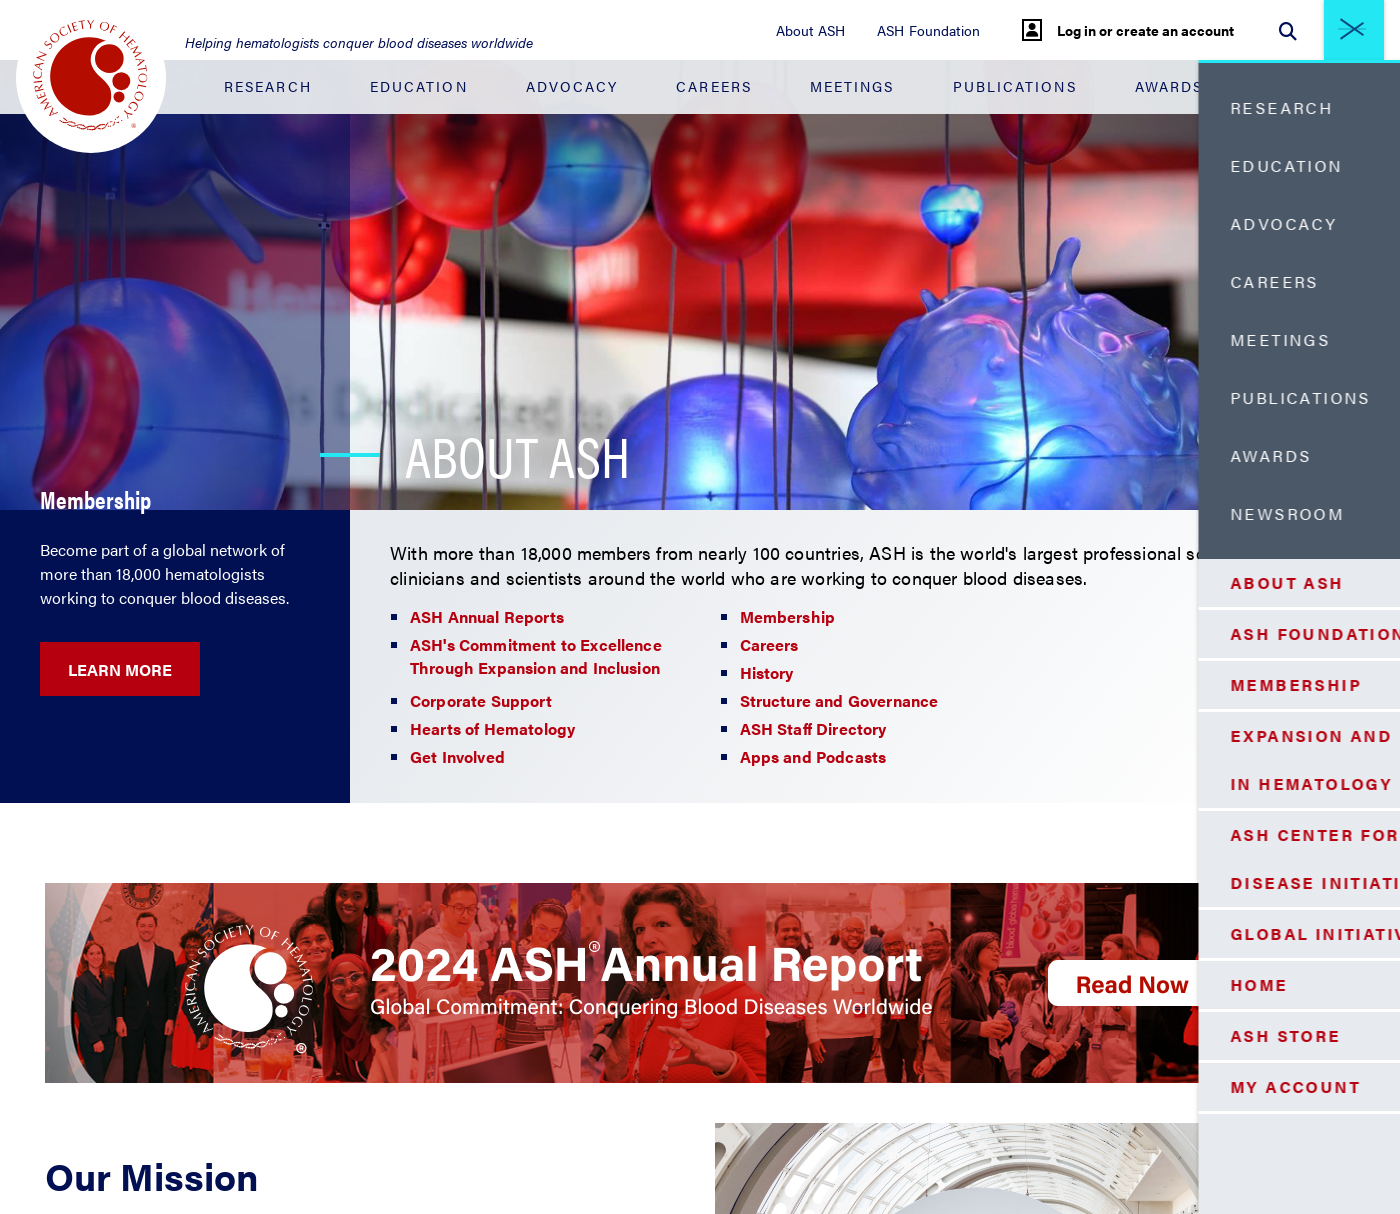

Clicked ASH Foundation menu link at (1225, 634) on .side-menu-container__white-section .nav-item:nth-child(2) > .nav-link
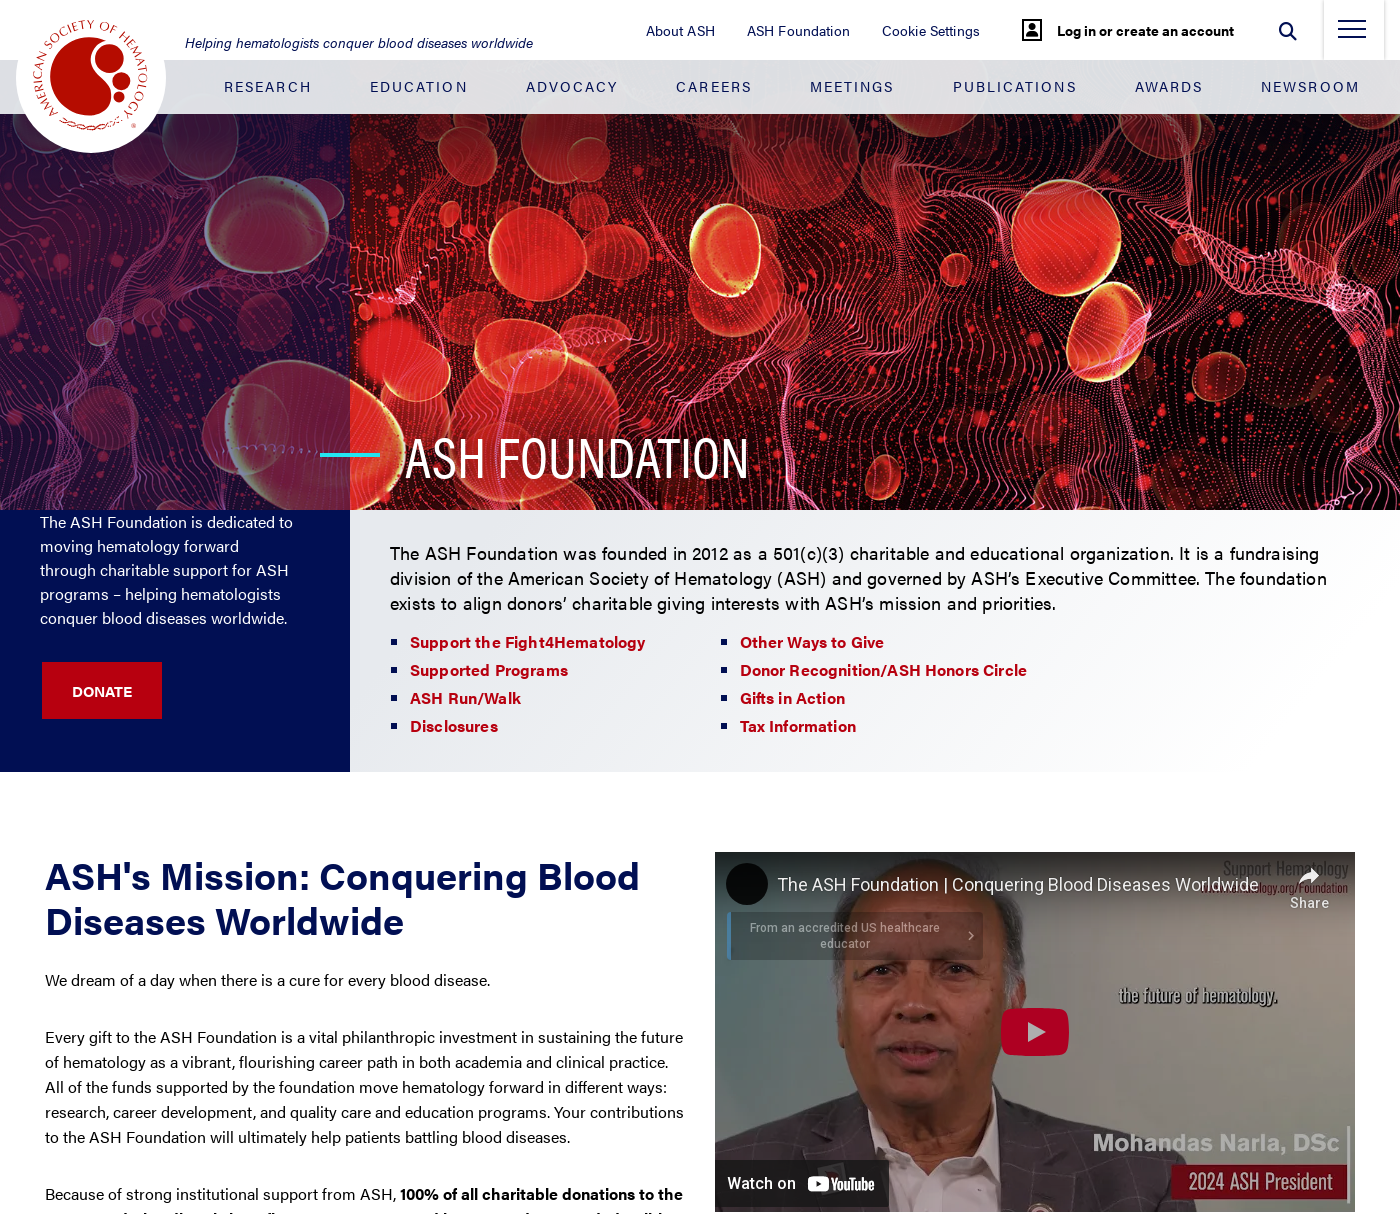

Navigated to ASH Foundation page
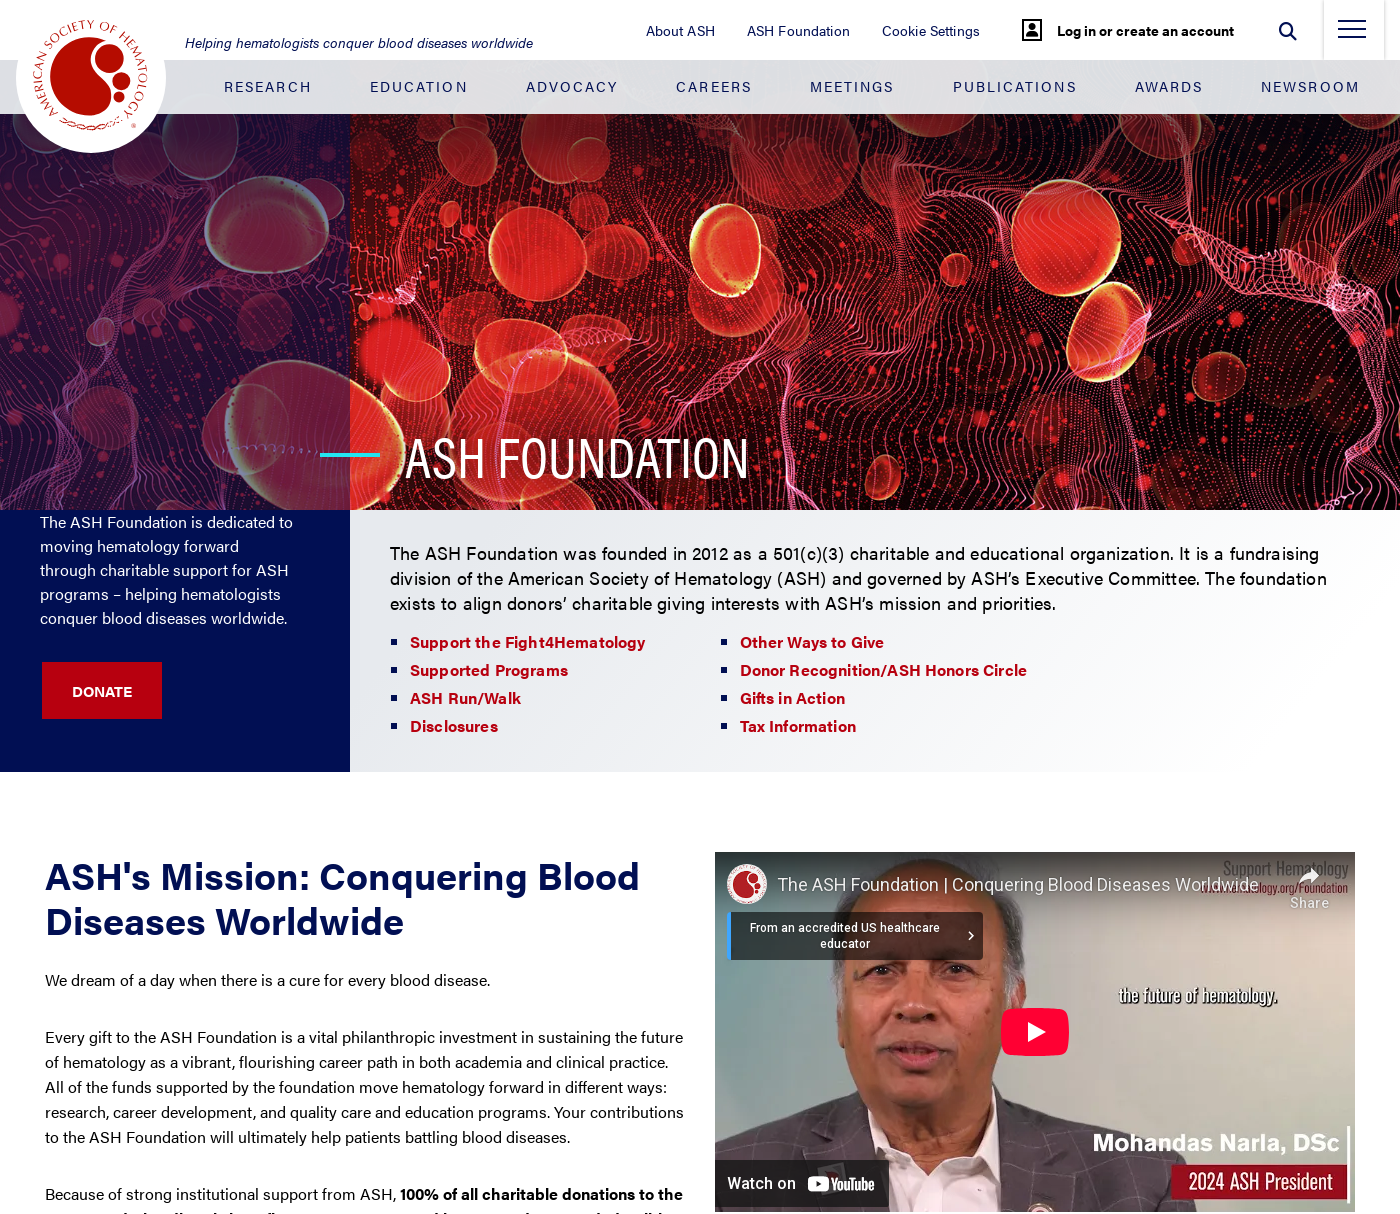

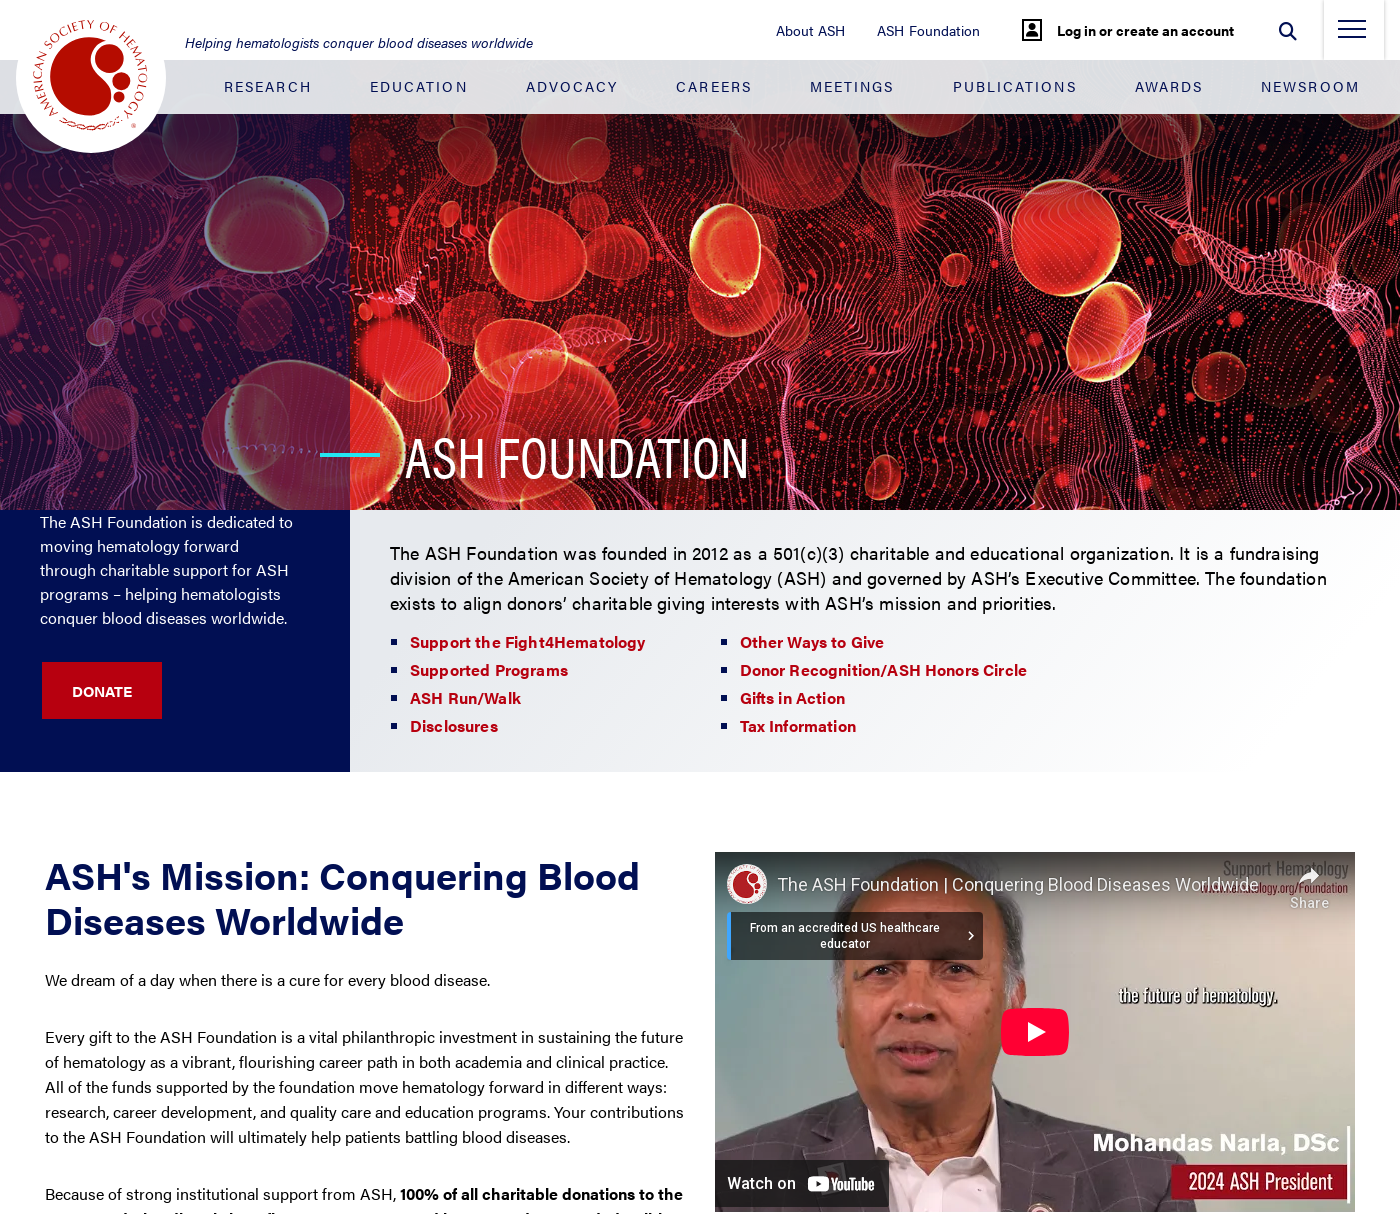